Tests horizontal slider functionality by filling different values, using keyboard arrows to adjust the slider, and verifying the displayed value updates correctly.

Starting URL: https://the-internet.herokuapp.com

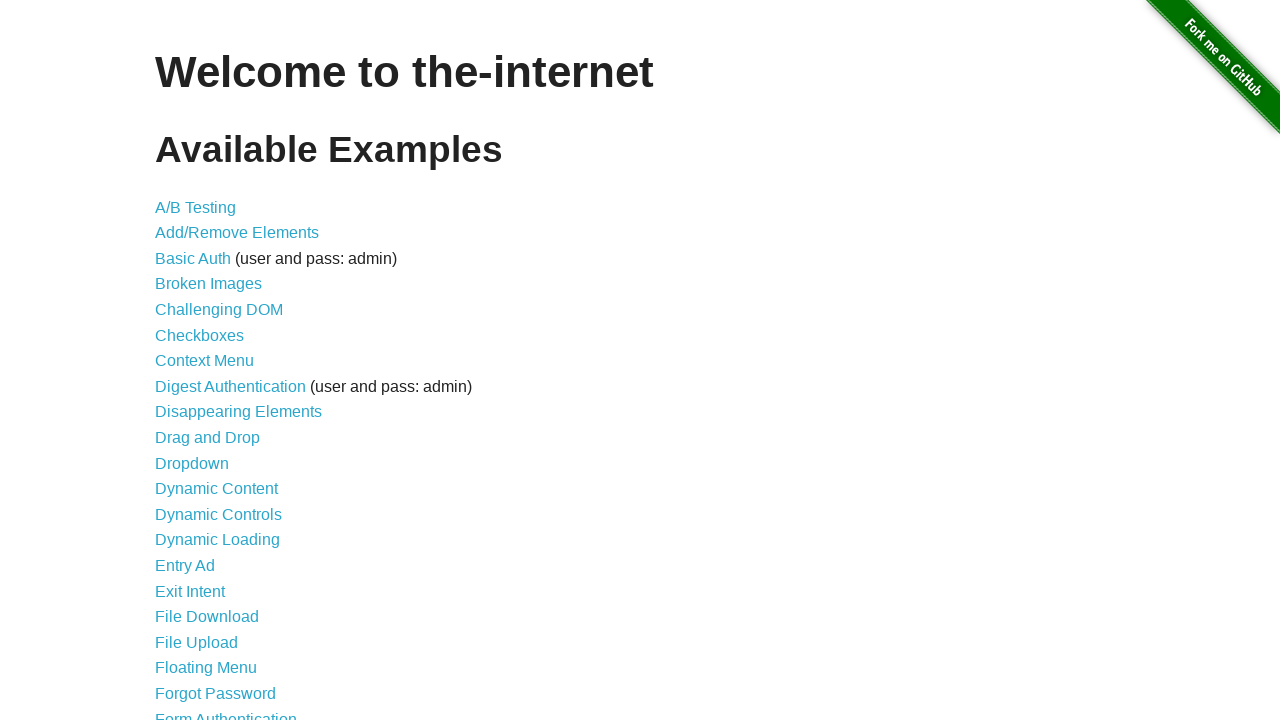

Clicked on Horizontal Slider link at (214, 361) on internal:role=link[name="Horizontal Slider"i]
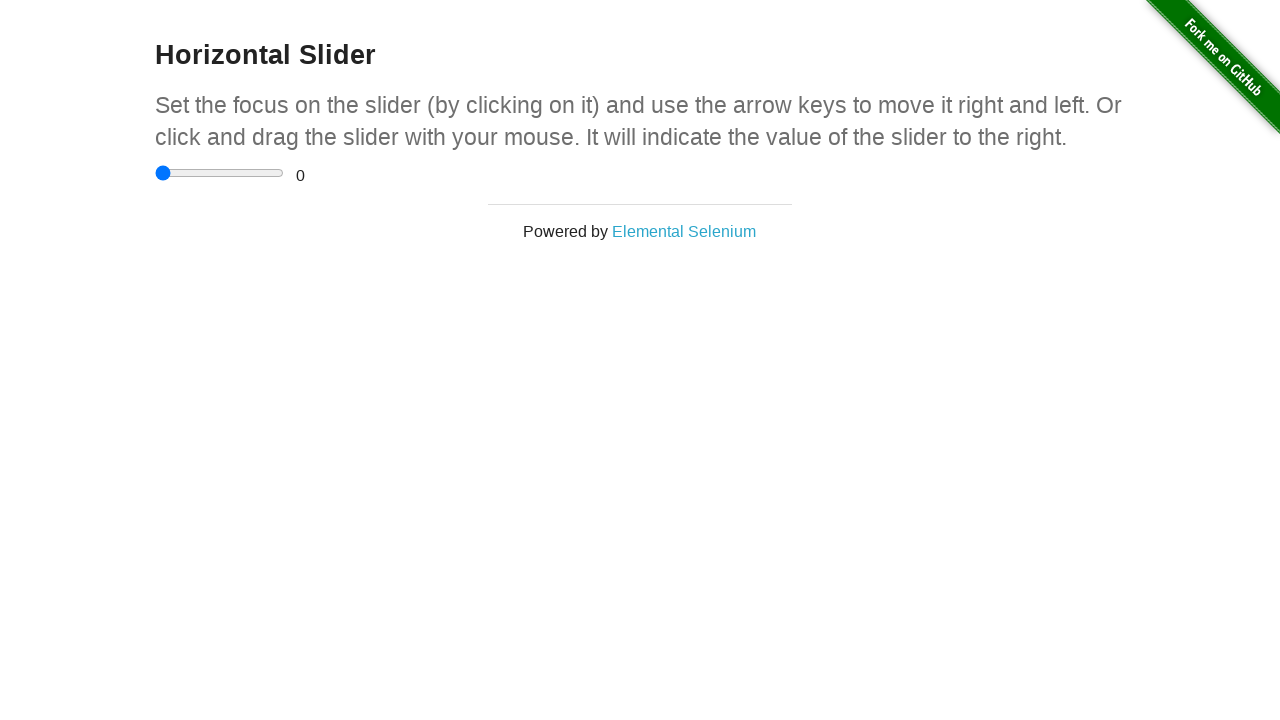

Located horizontal slider element
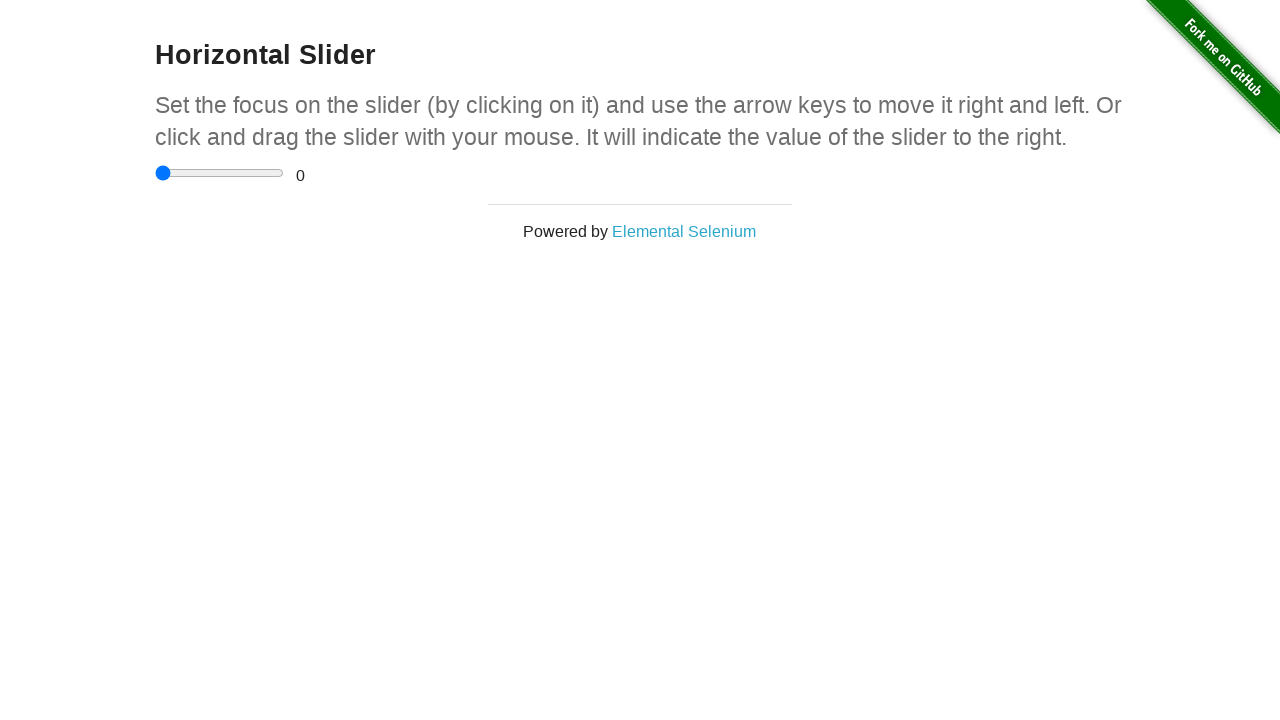

Filled slider with value '0.5' on internal:role=slider
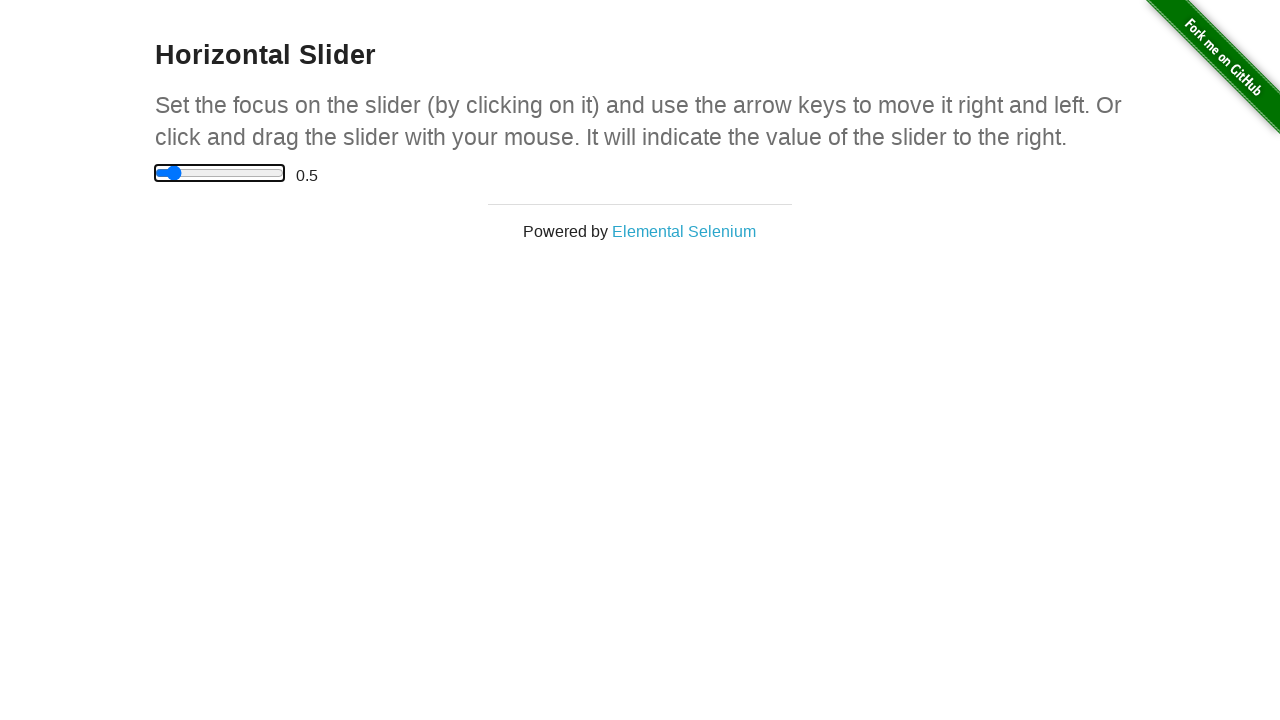

Retrieved displayed value from slider: '0.5'
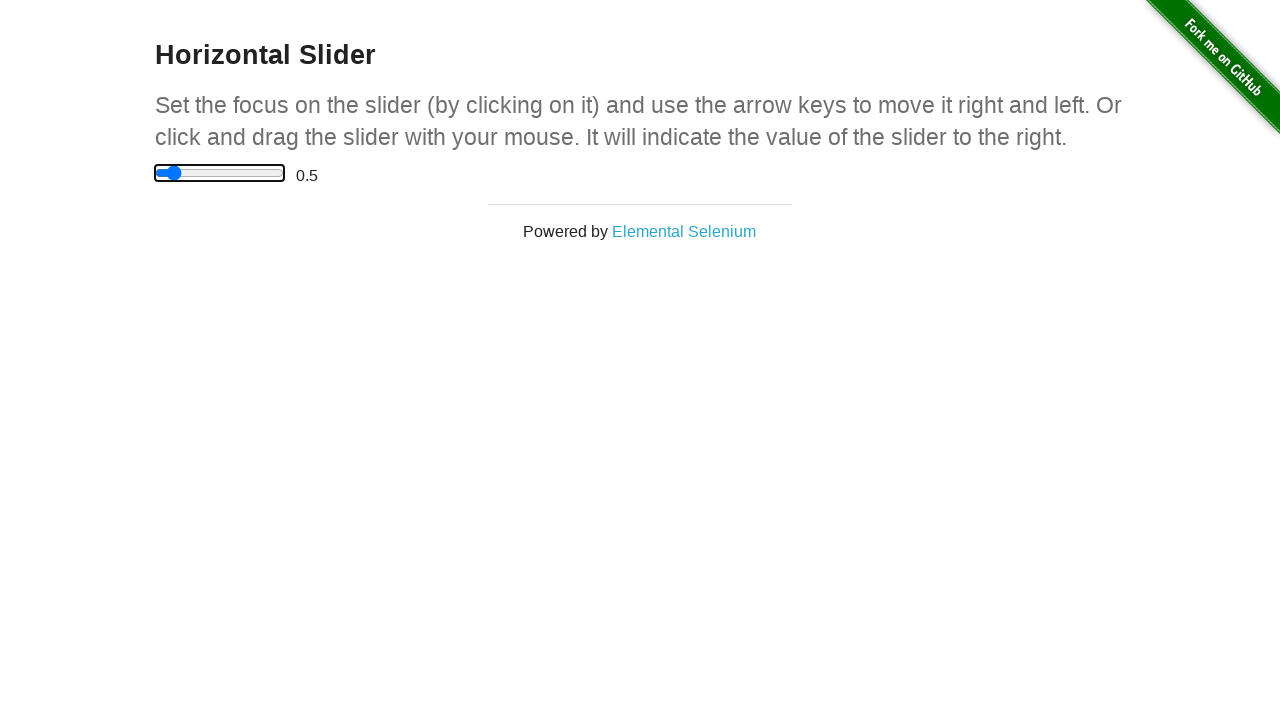

Verified displayed value '0.5' matches expected value '0.5'
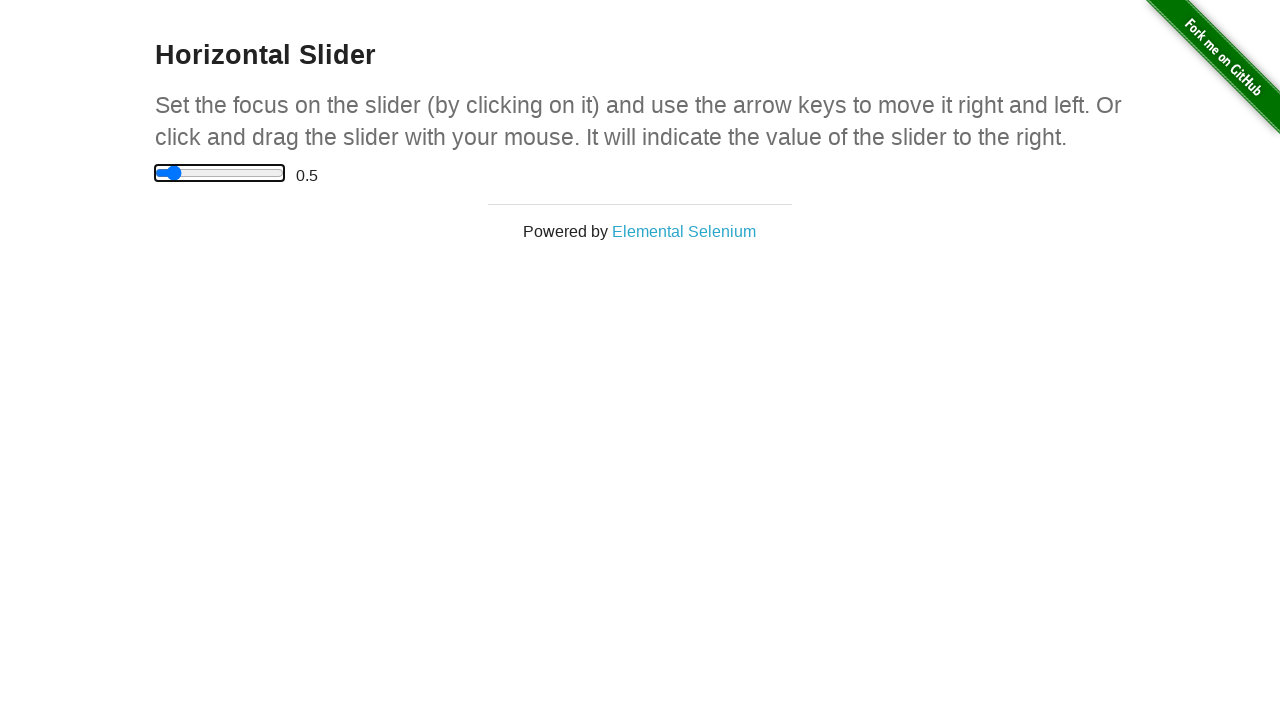

Filled slider with value '1' on internal:role=slider
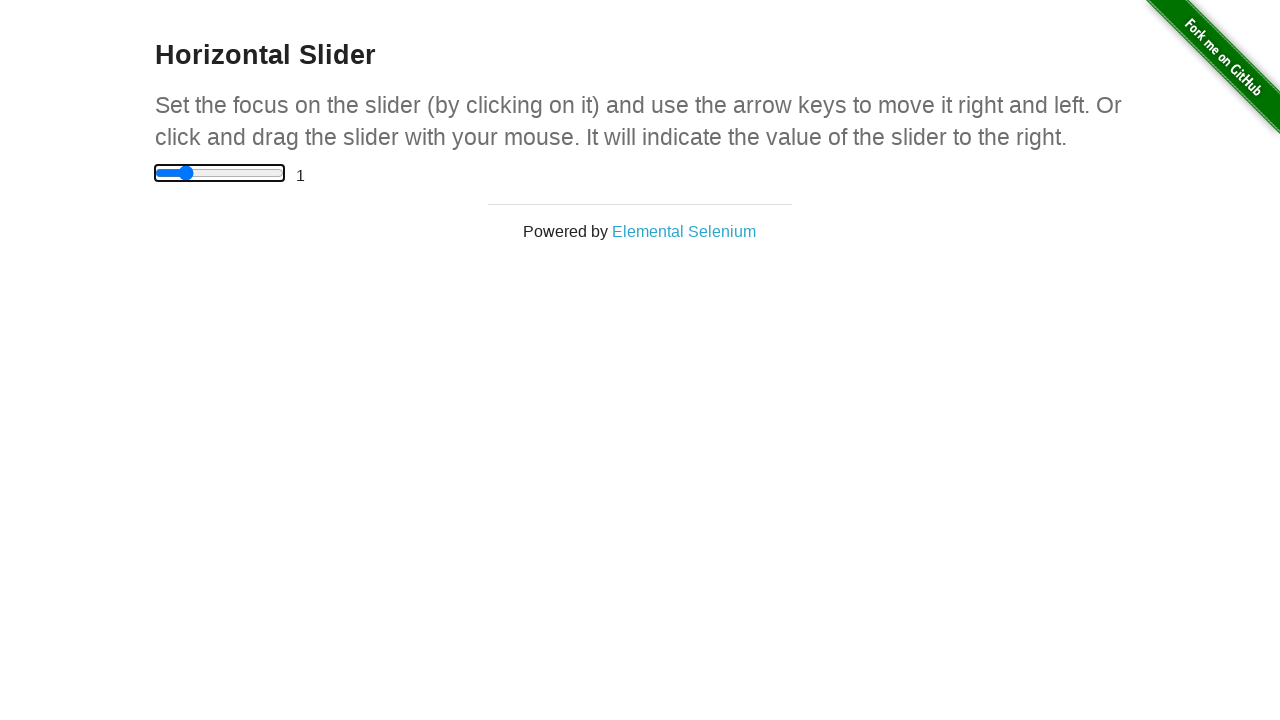

Retrieved displayed value from slider: '1'
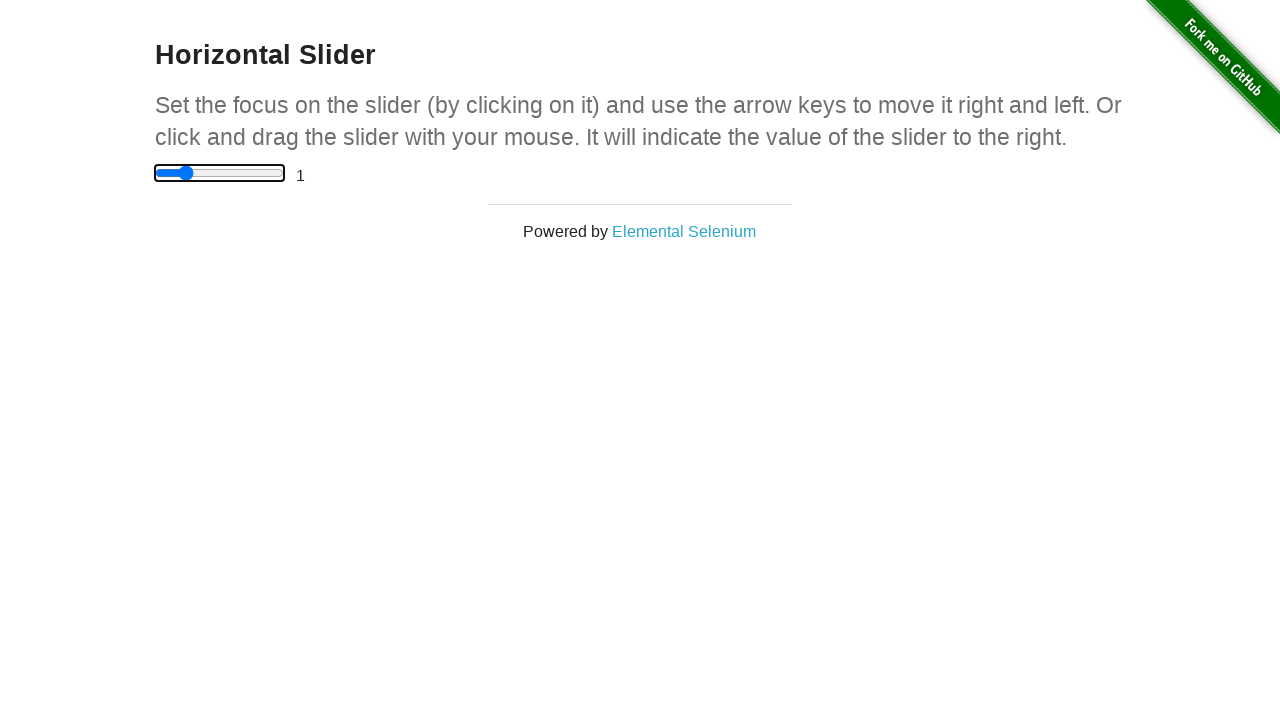

Verified displayed value '1' matches expected value '1'
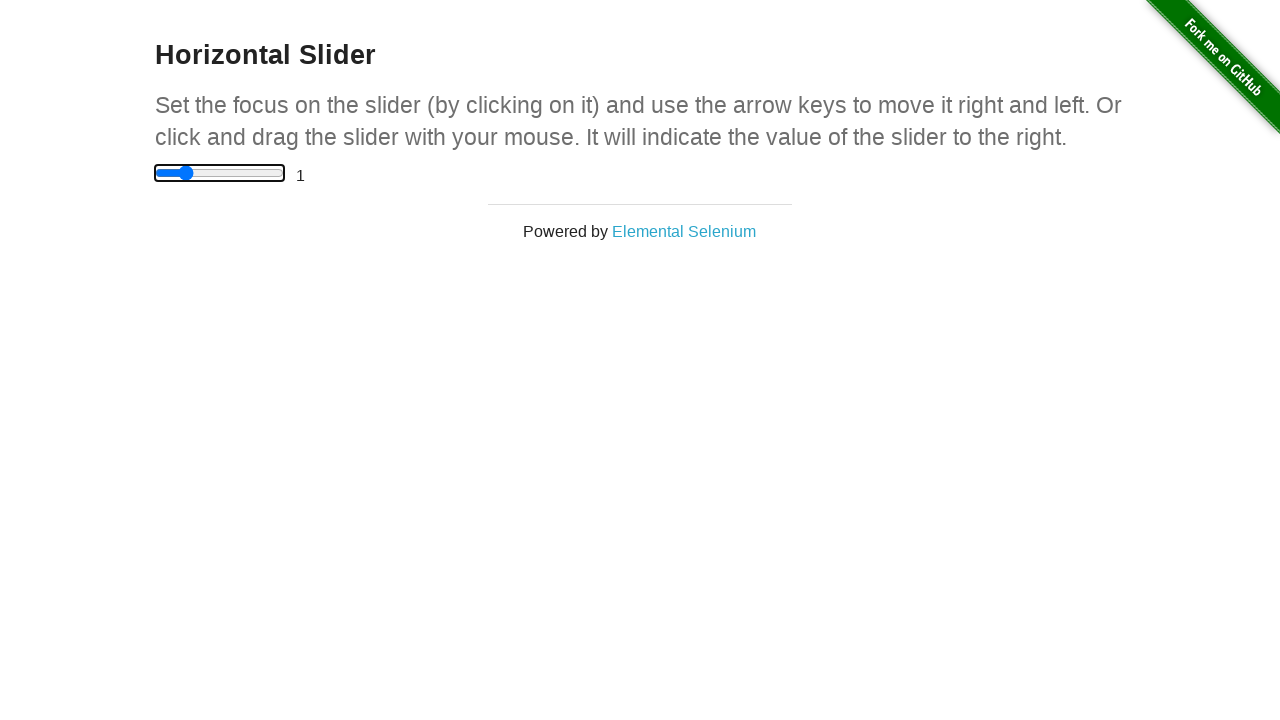

Filled slider with value '1.5' on internal:role=slider
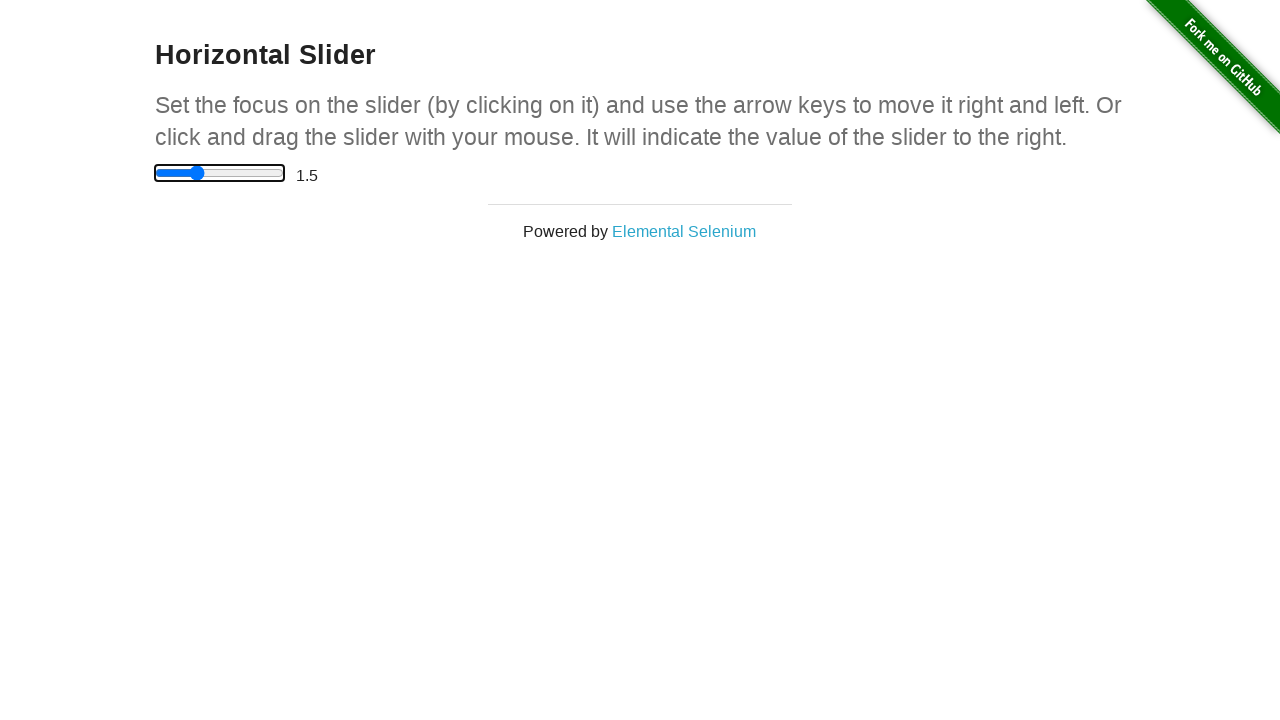

Retrieved displayed value from slider: '1.5'
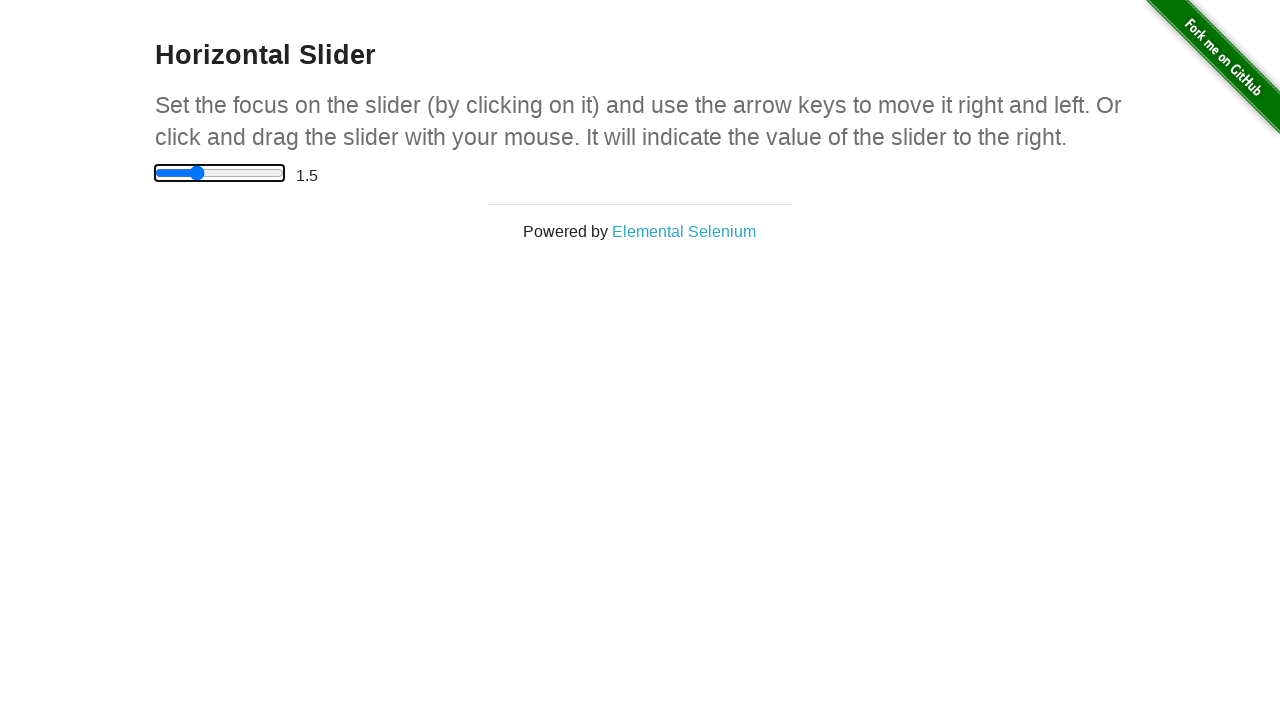

Verified displayed value '1.5' matches expected value '1.5'
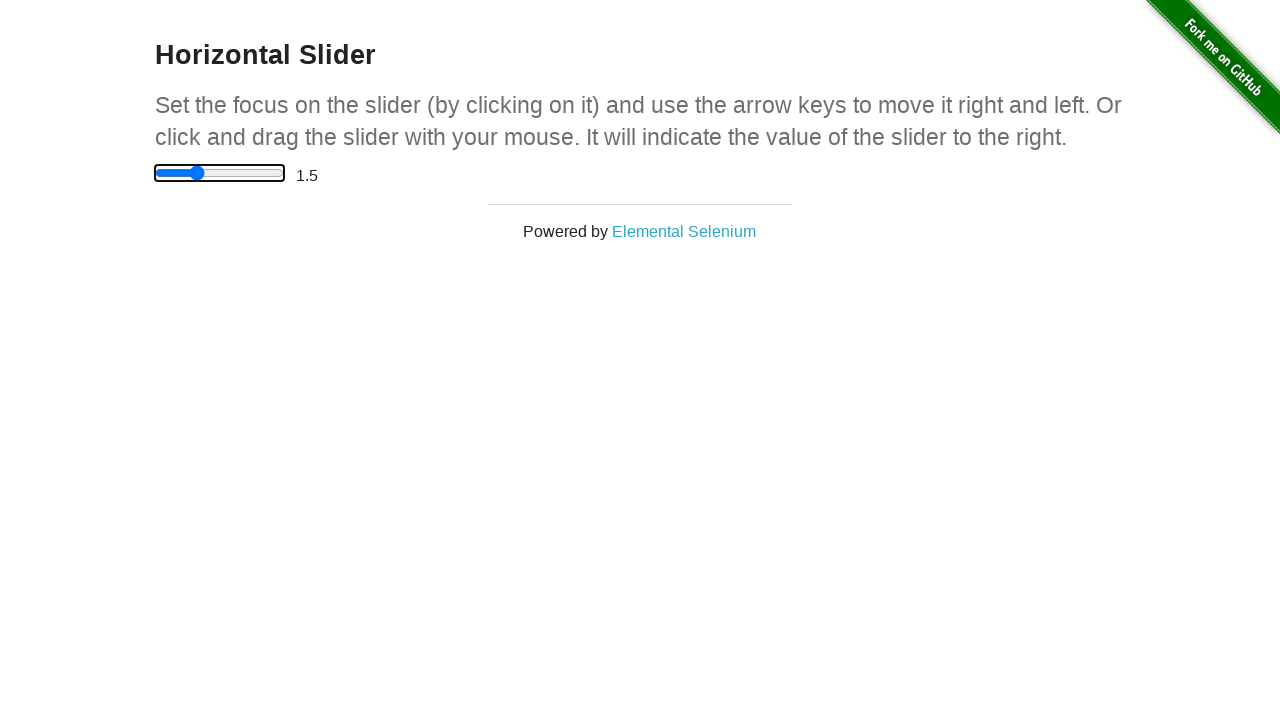

Filled slider with value '2' on internal:role=slider
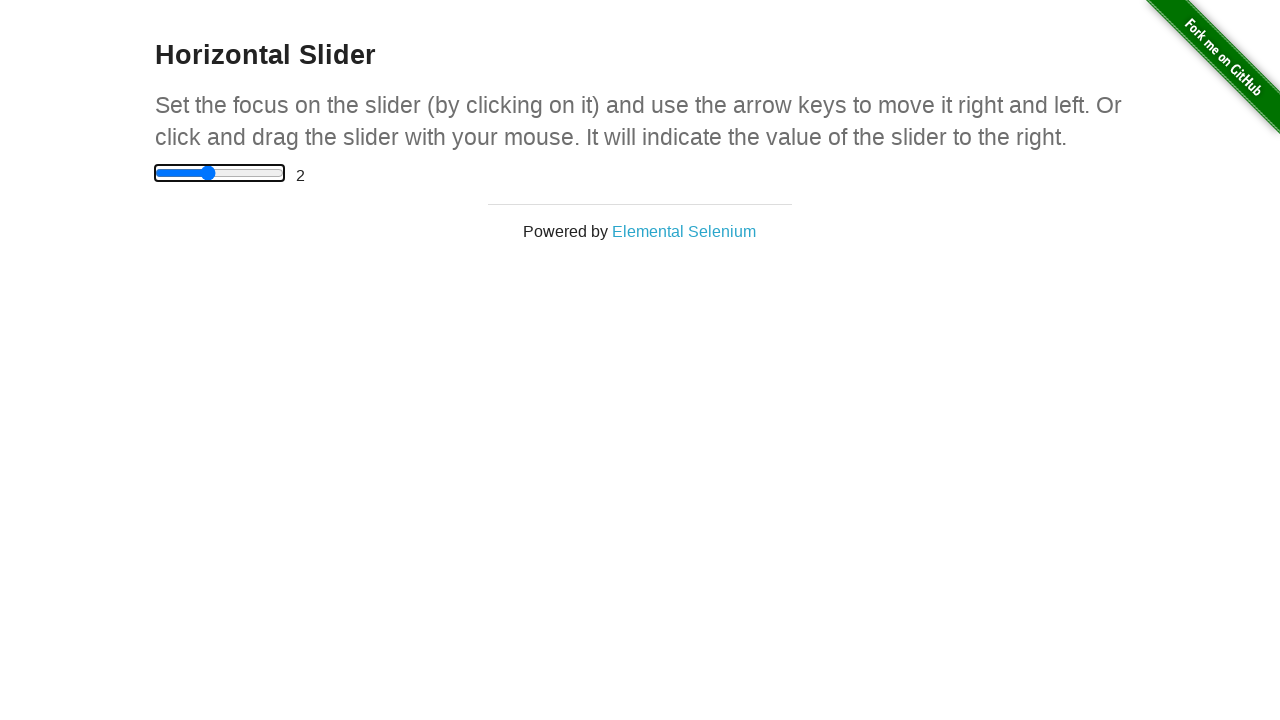

Retrieved displayed value from slider: '2'
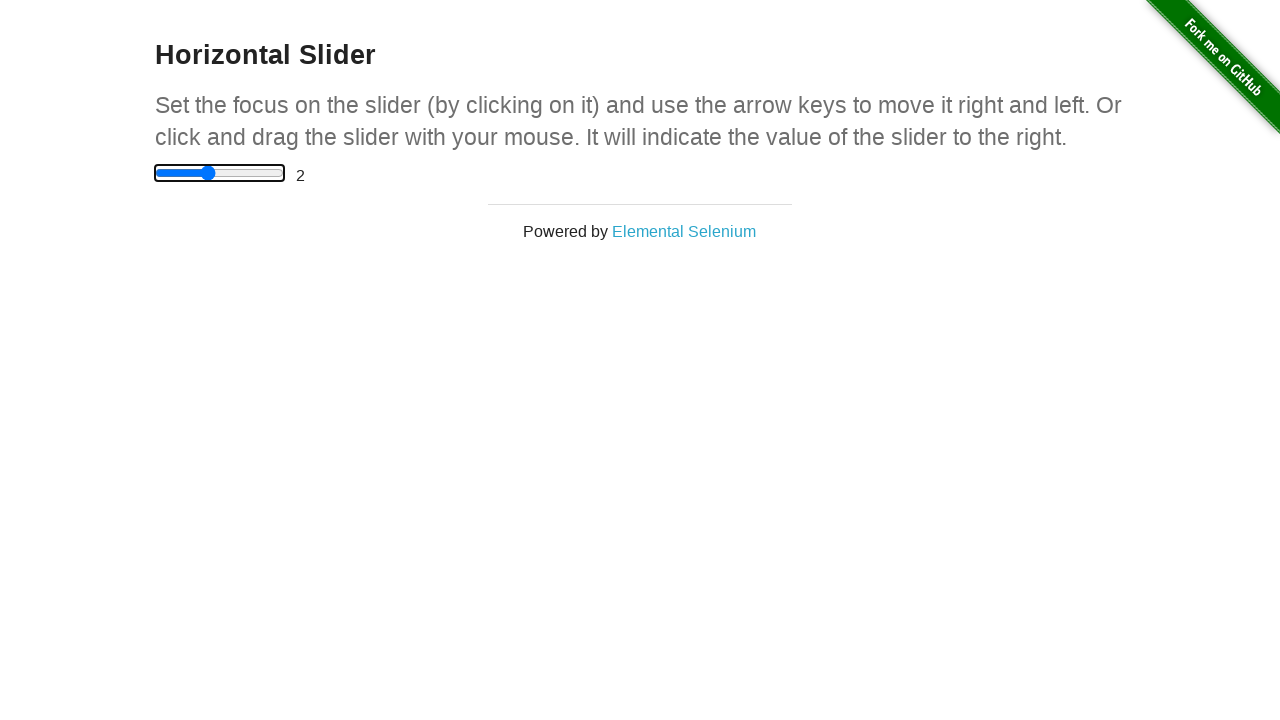

Verified displayed value '2' matches expected value '2'
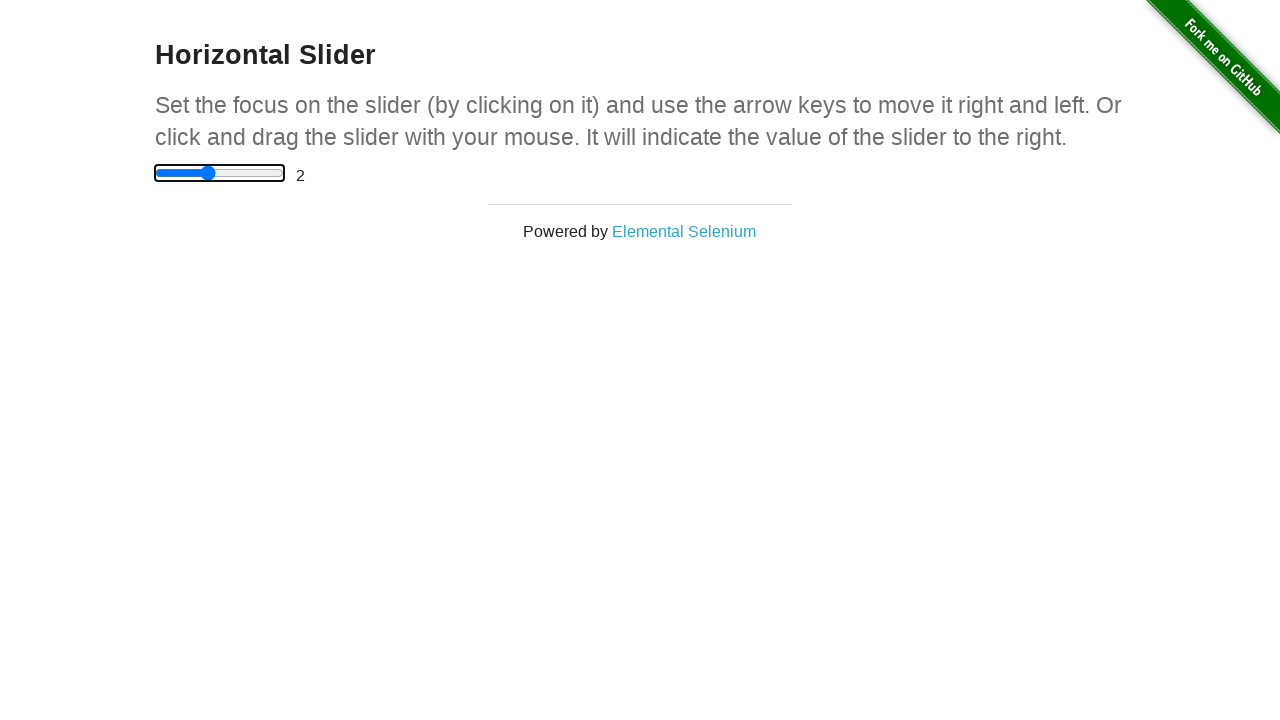

Filled slider with value '2.5' on internal:role=slider
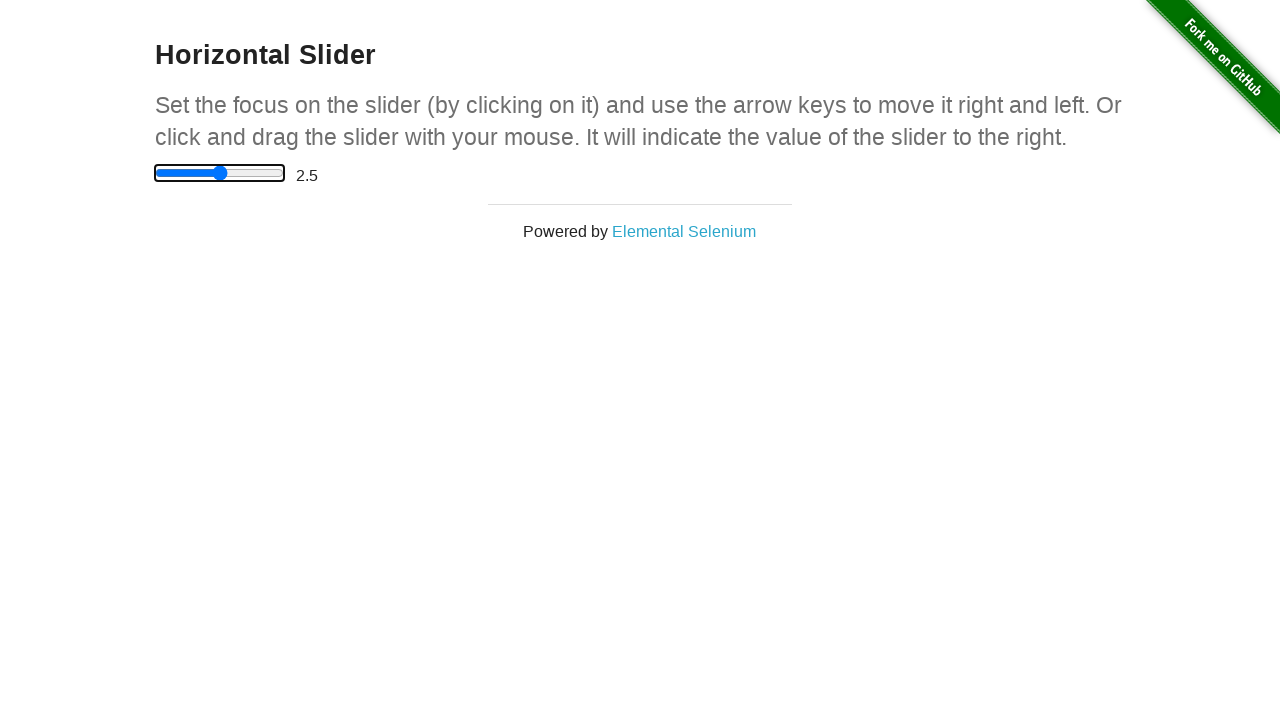

Retrieved displayed value from slider: '2.5'
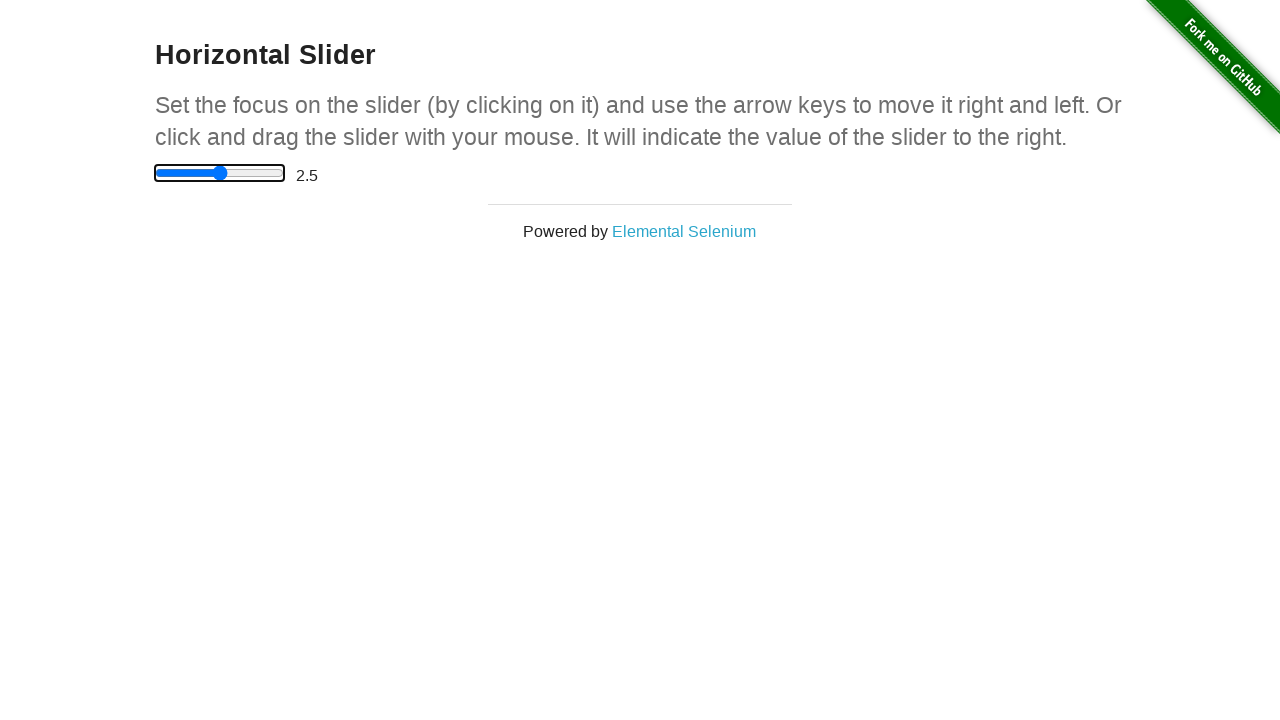

Verified displayed value '2.5' matches expected value '2.5'
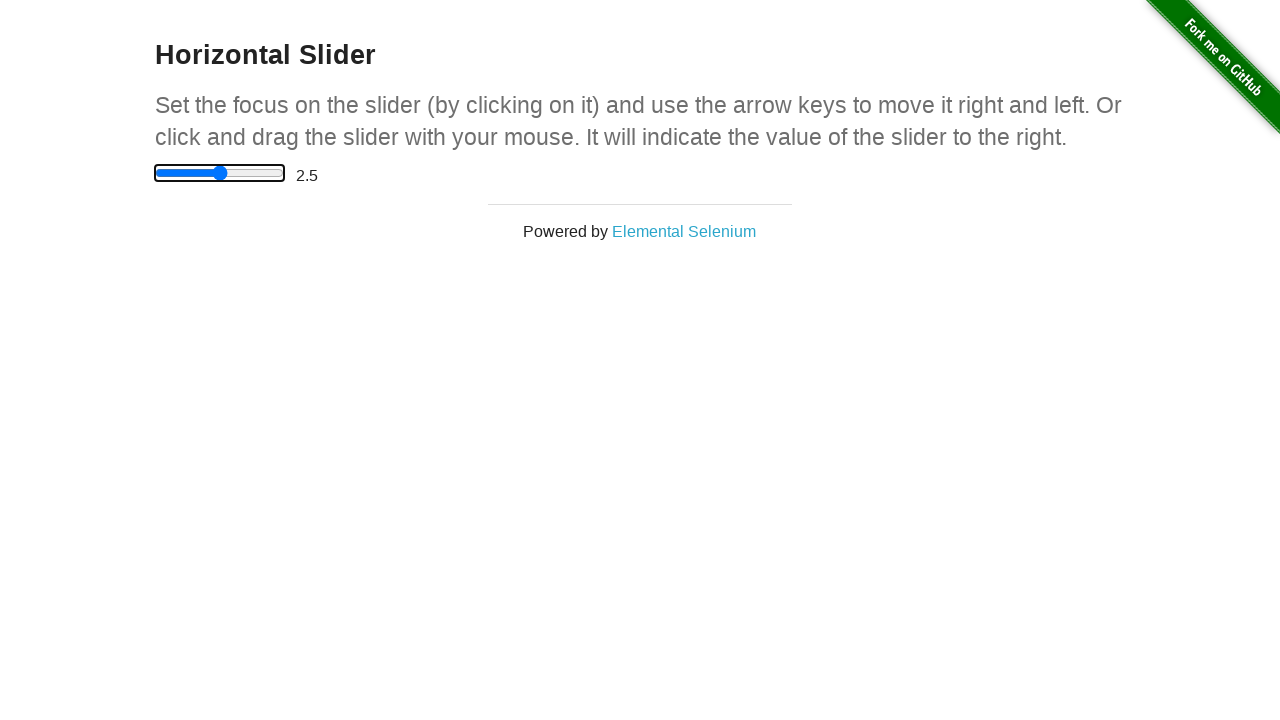

Filled slider with value '3' on internal:role=slider
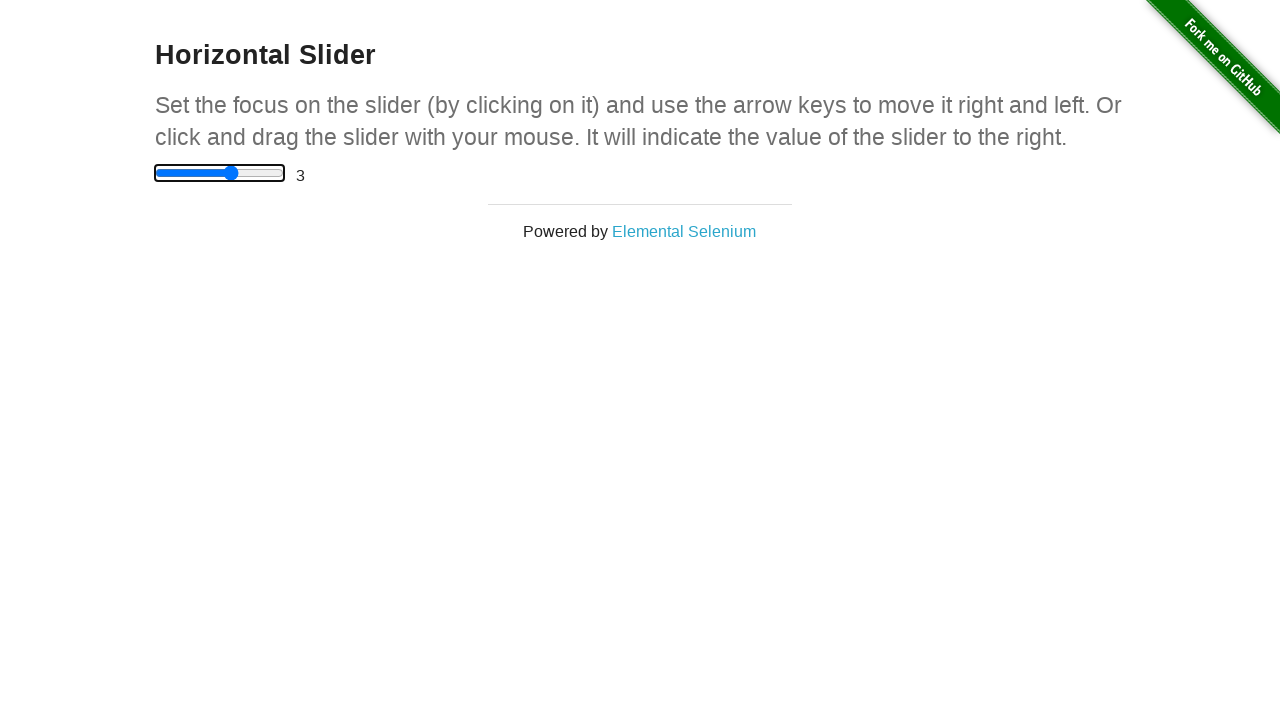

Retrieved displayed value from slider: '3'
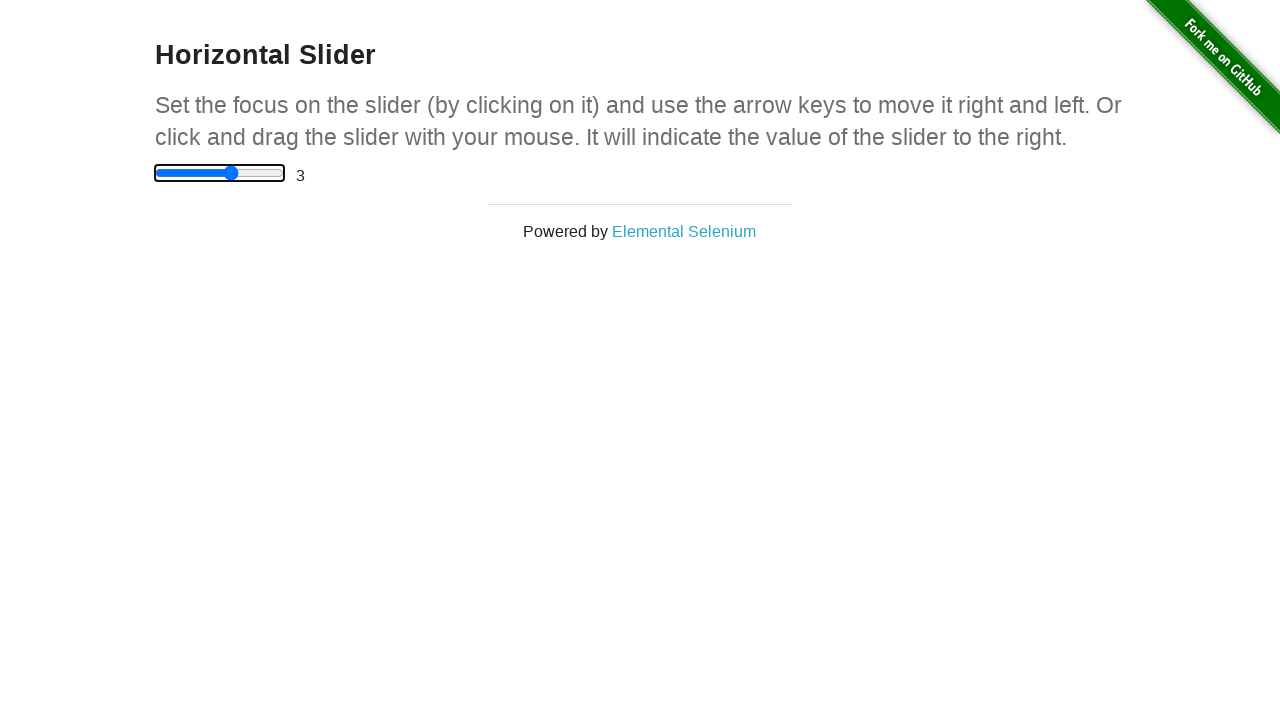

Verified displayed value '3' matches expected value '3'
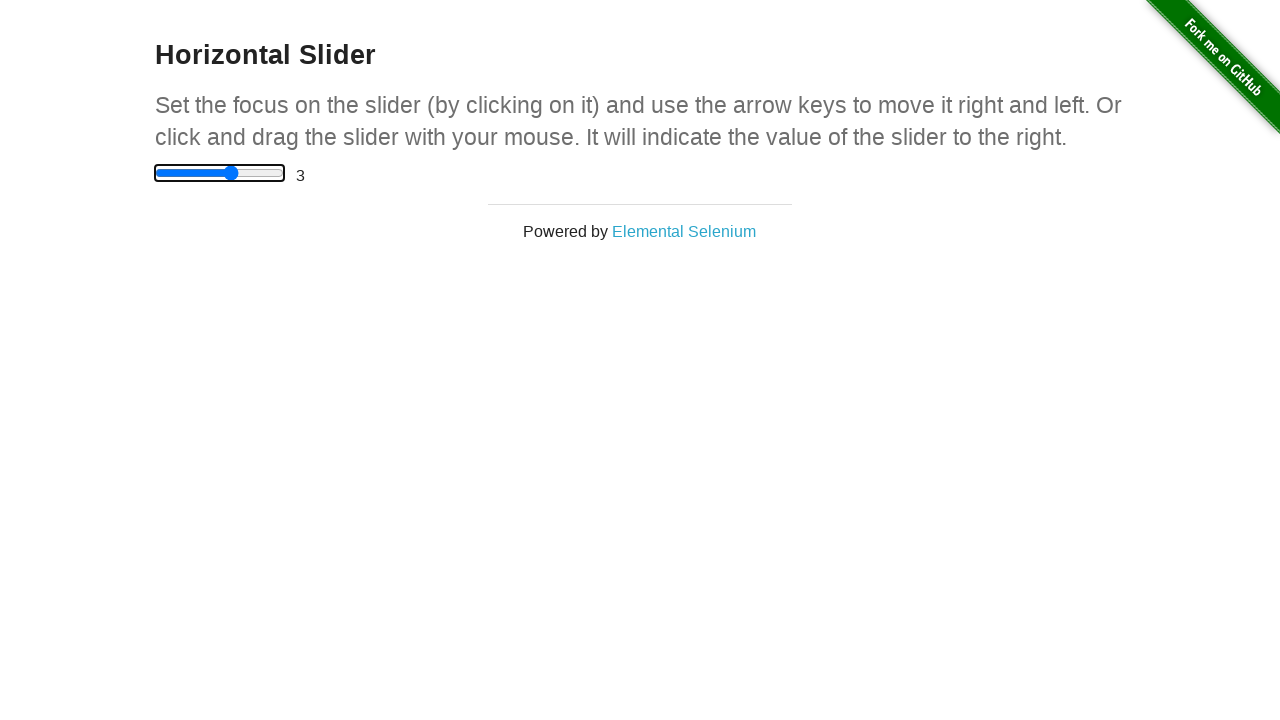

Filled slider with value '3.5' on internal:role=slider
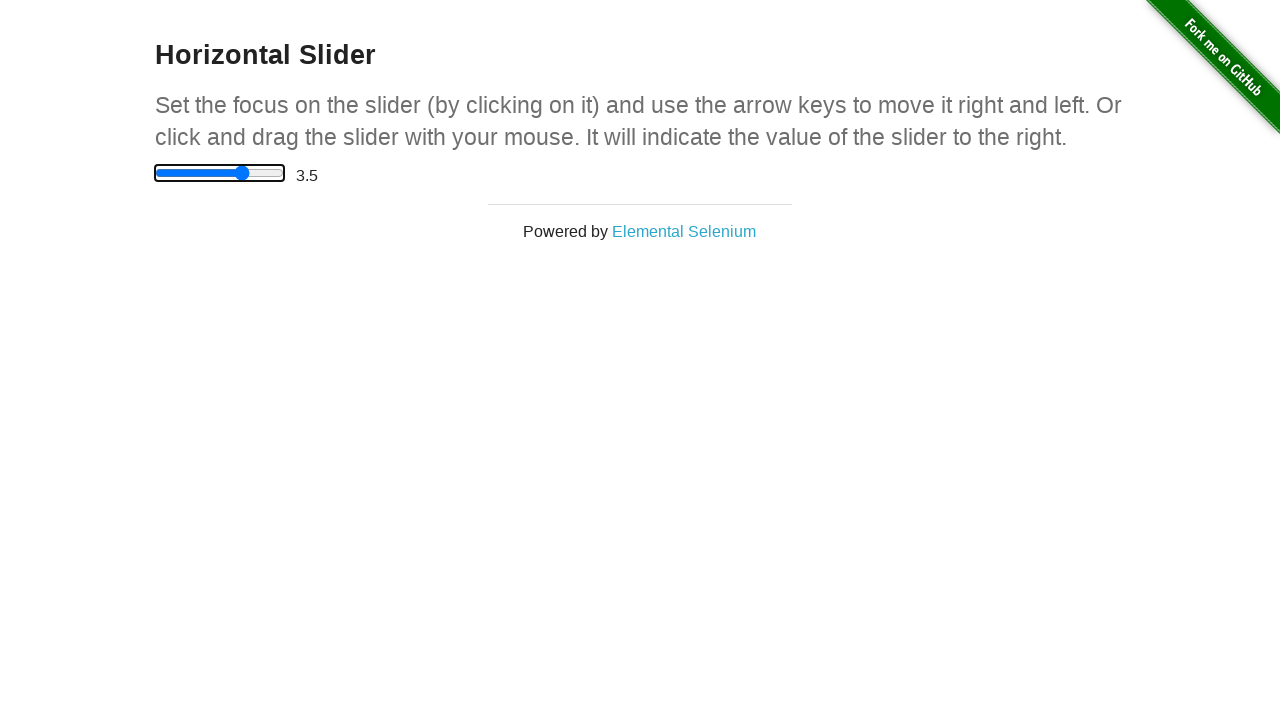

Retrieved displayed value from slider: '3.5'
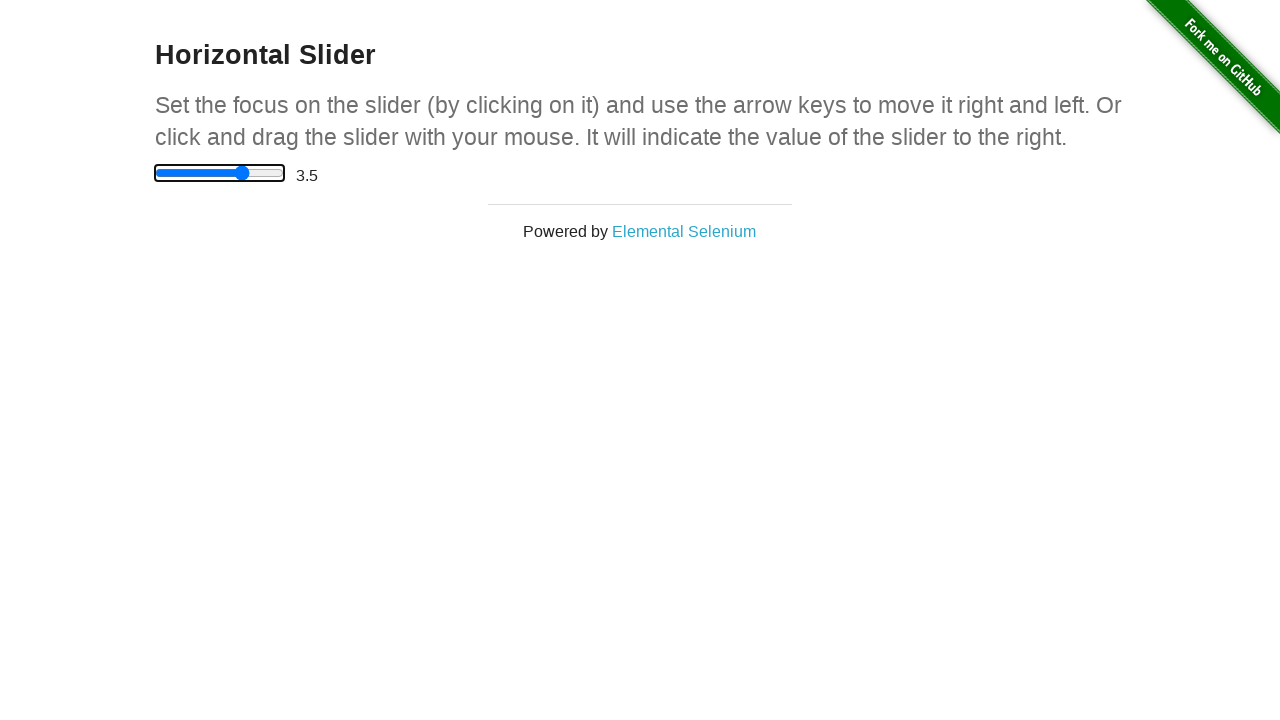

Verified displayed value '3.5' matches expected value '3.5'
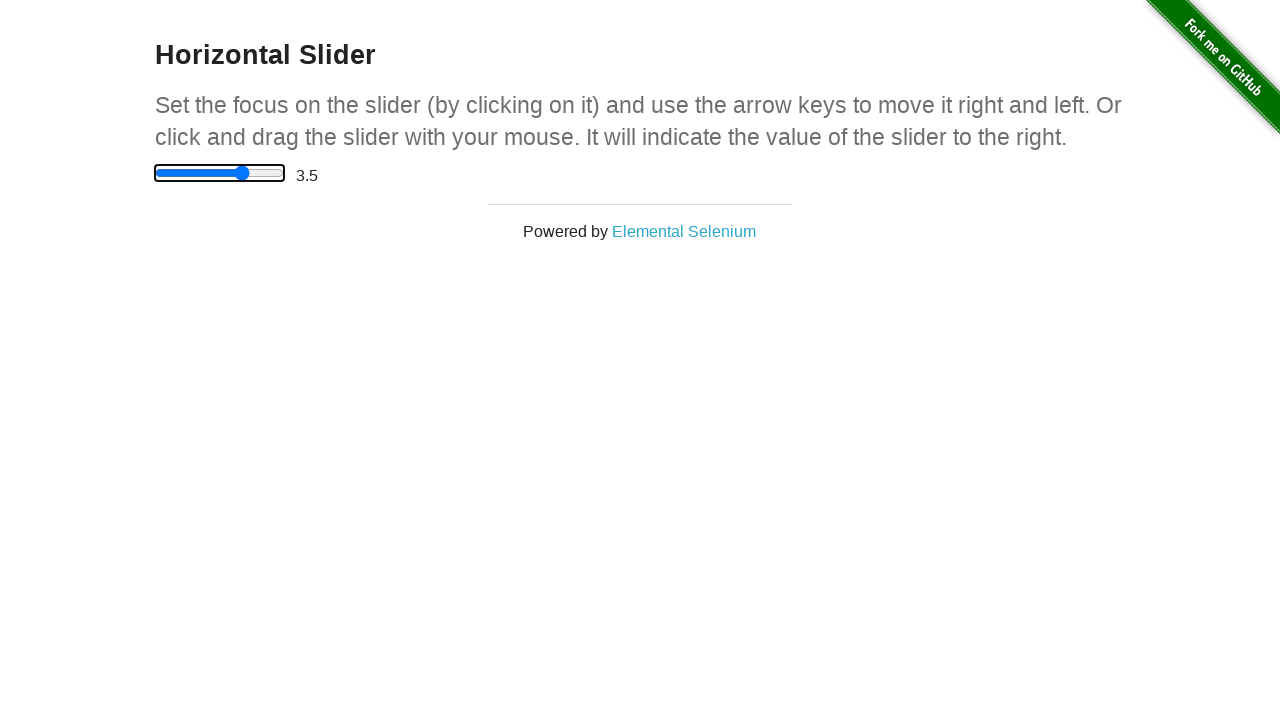

Filled slider with value '4' on internal:role=slider
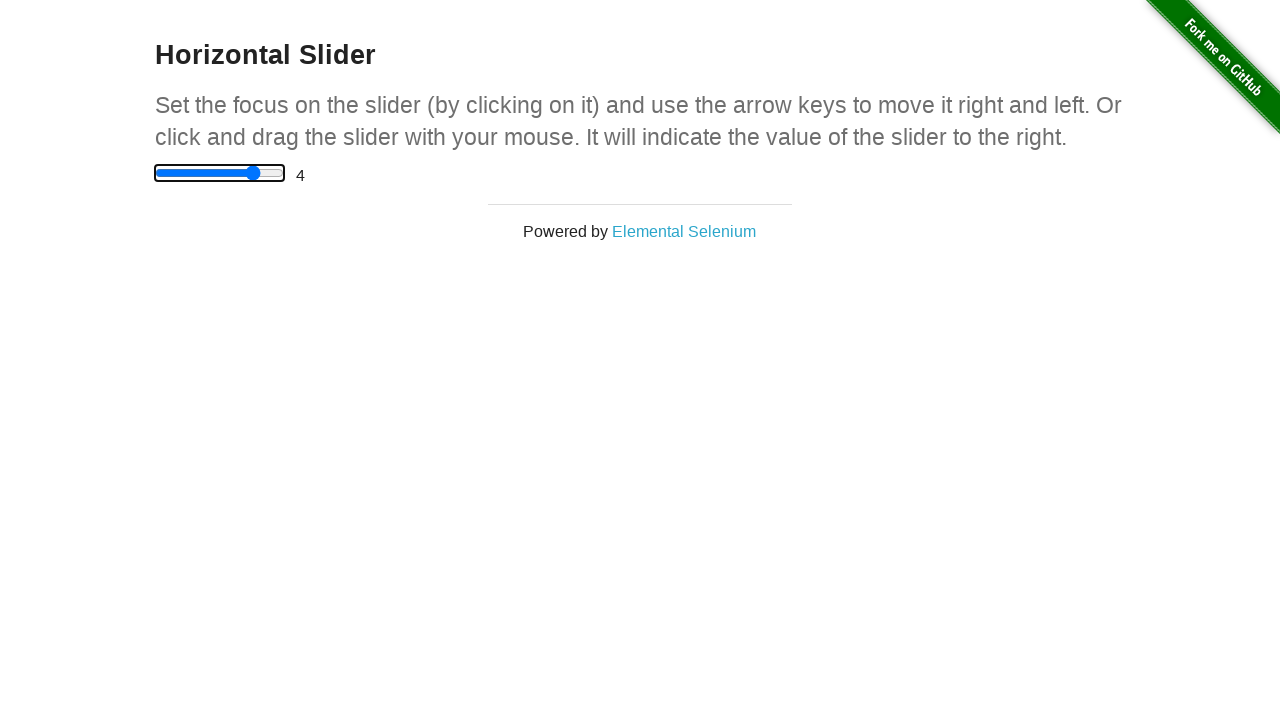

Retrieved displayed value from slider: '4'
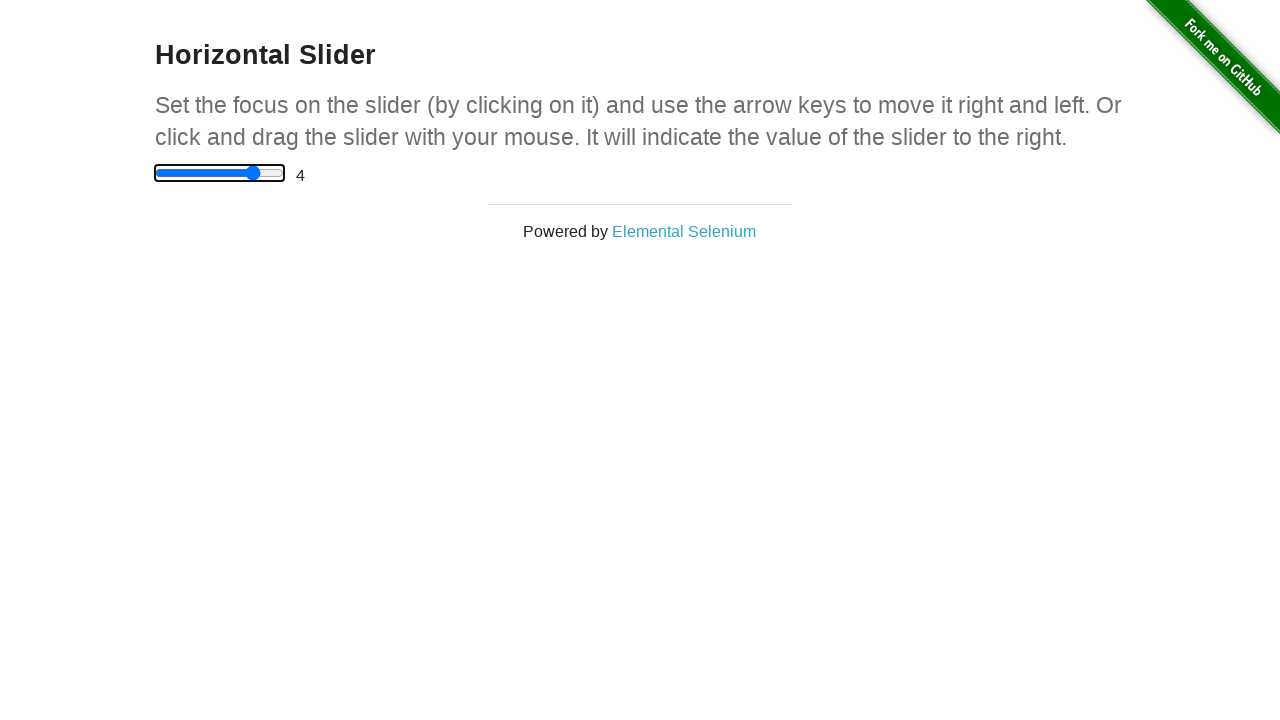

Verified displayed value '4' matches expected value '4'
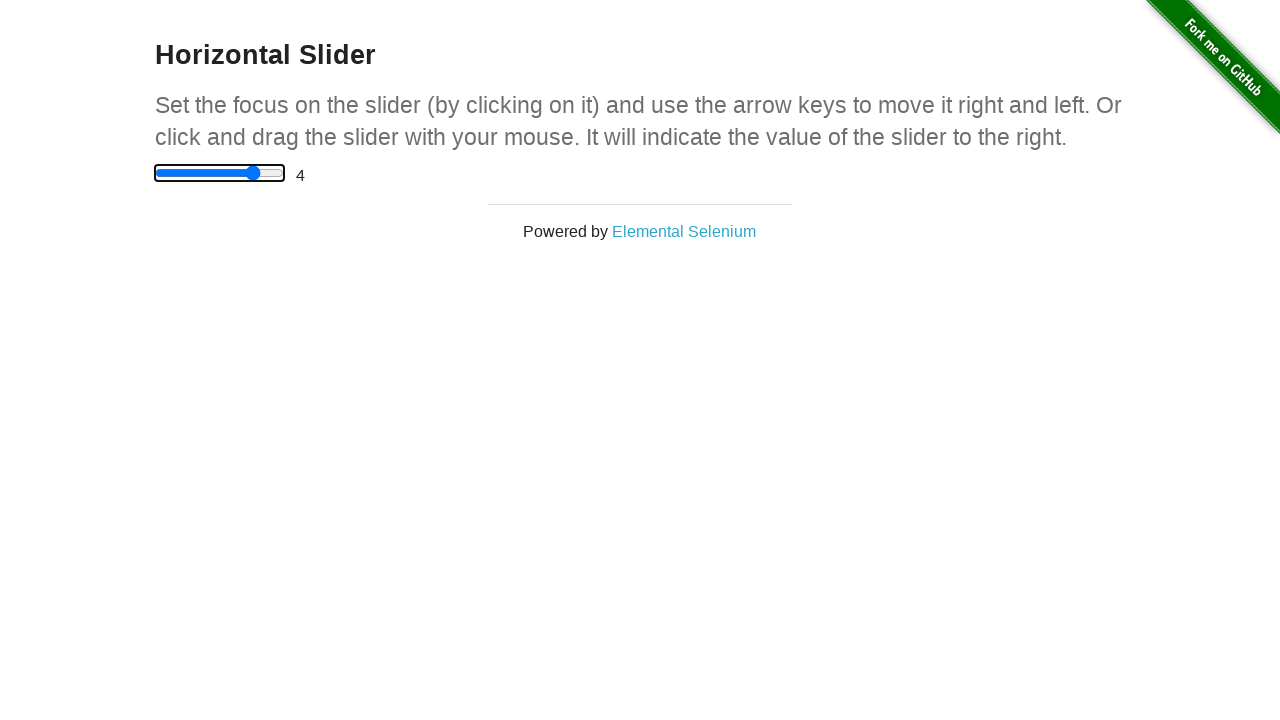

Filled slider with value '4.5' on internal:role=slider
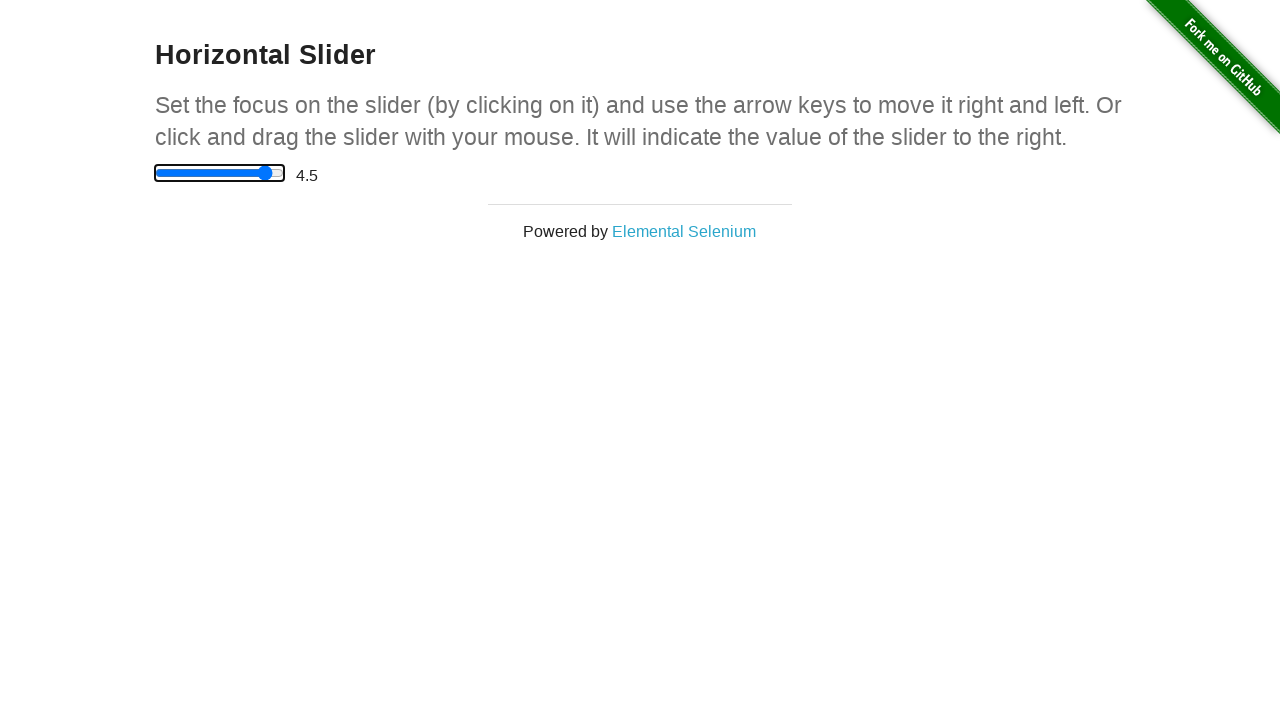

Retrieved displayed value from slider: '4.5'
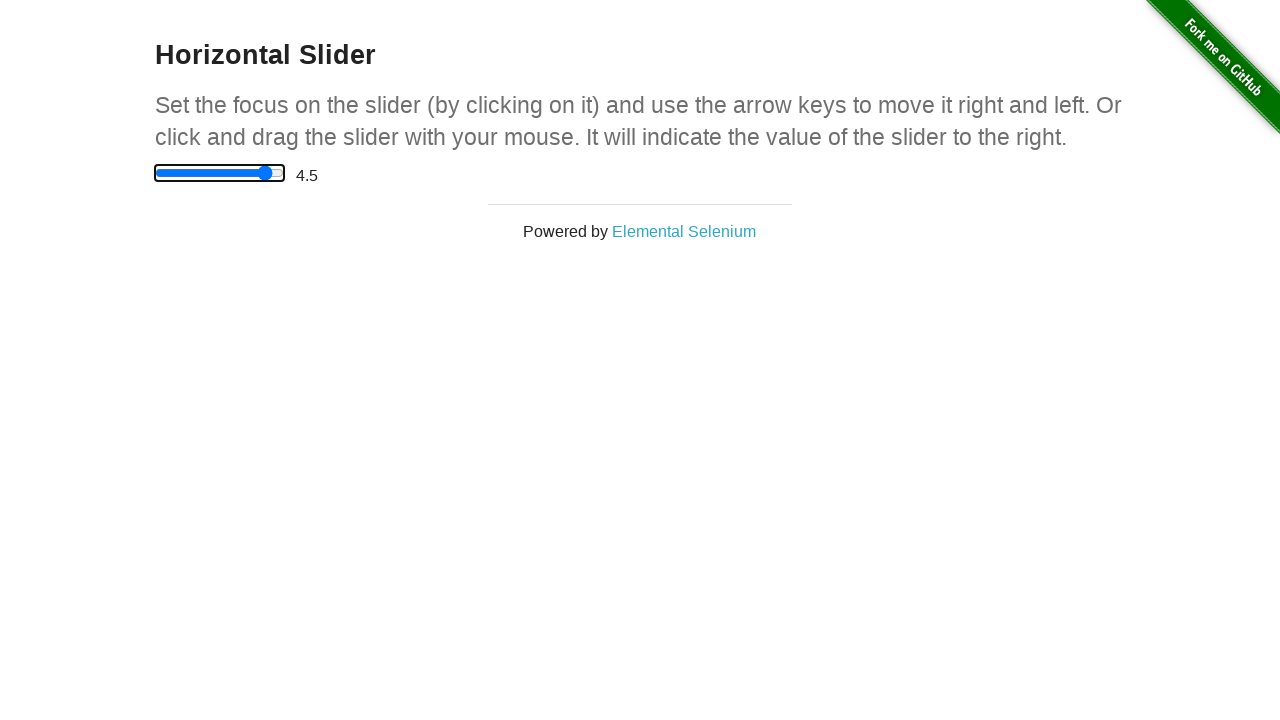

Verified displayed value '4.5' matches expected value '4.5'
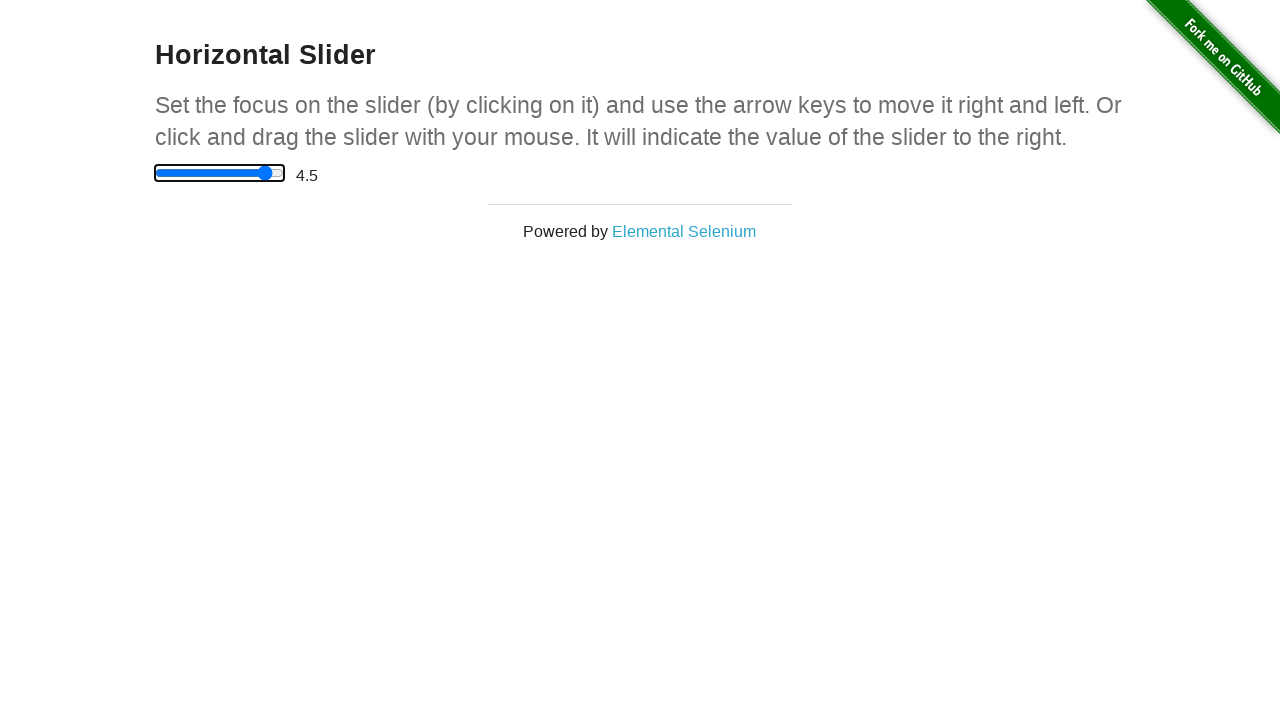

Filled slider with value '5' on internal:role=slider
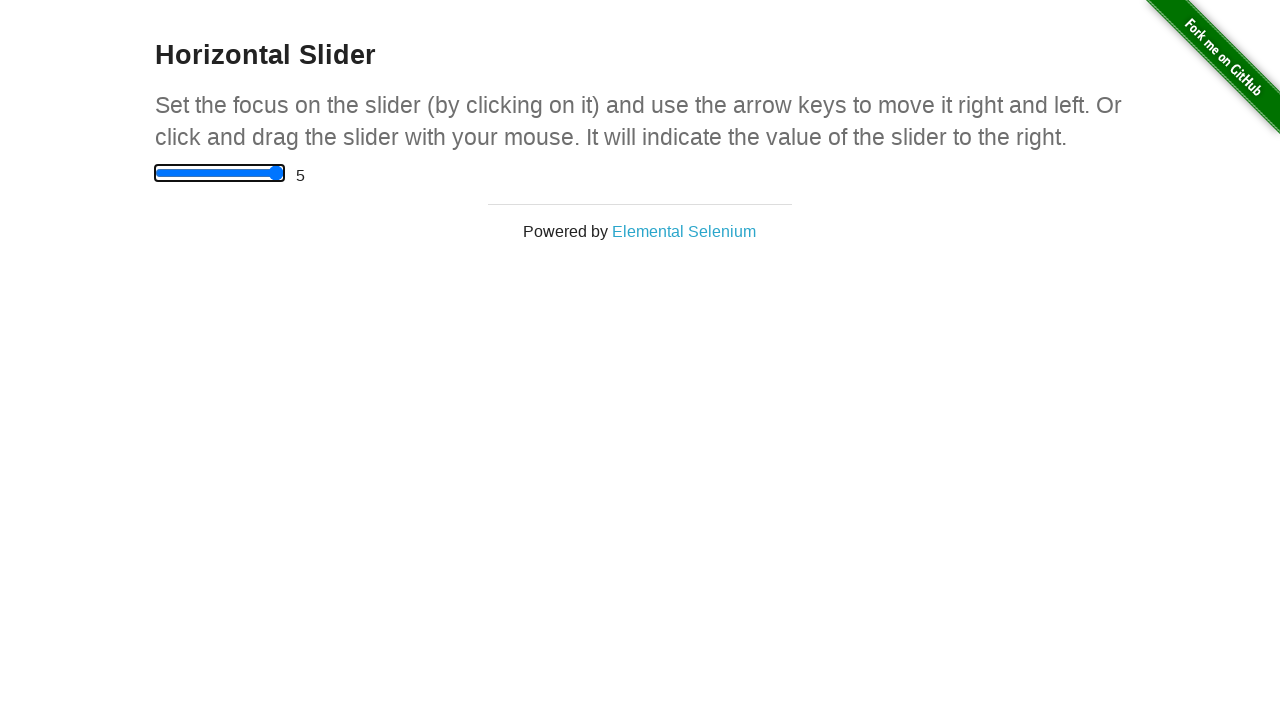

Retrieved displayed value from slider: '5'
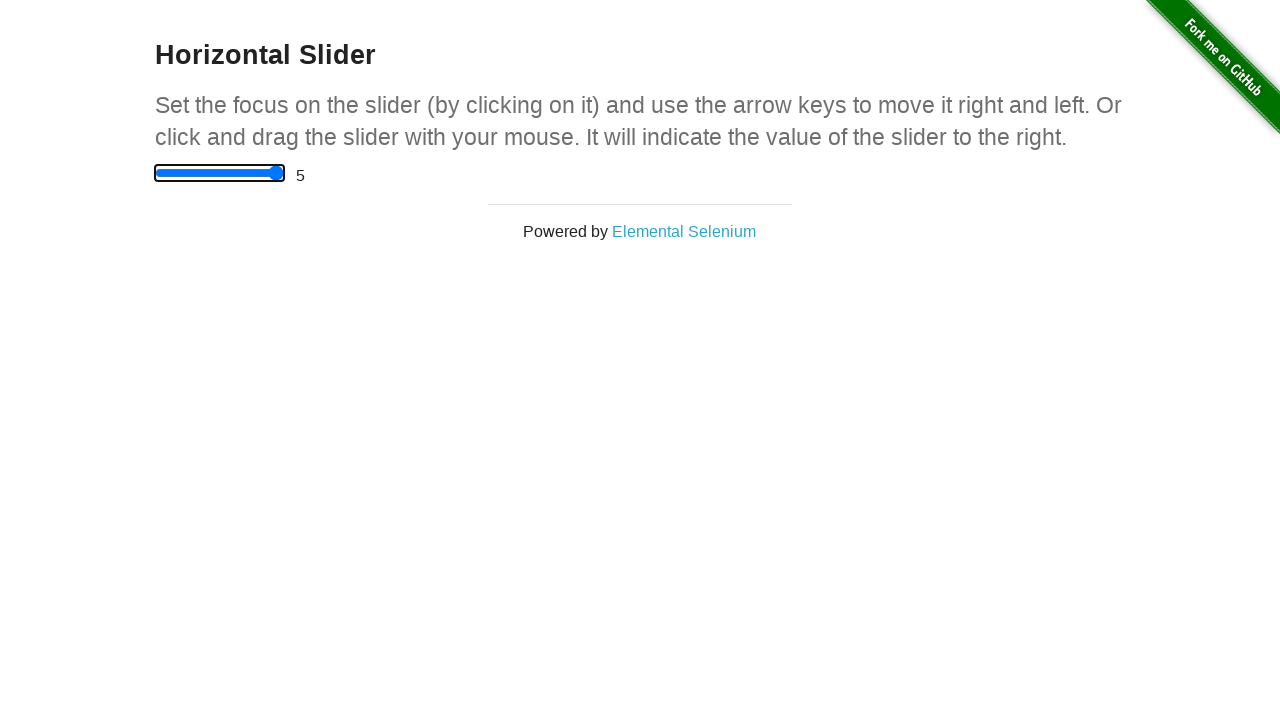

Verified displayed value '5' matches expected value '5'
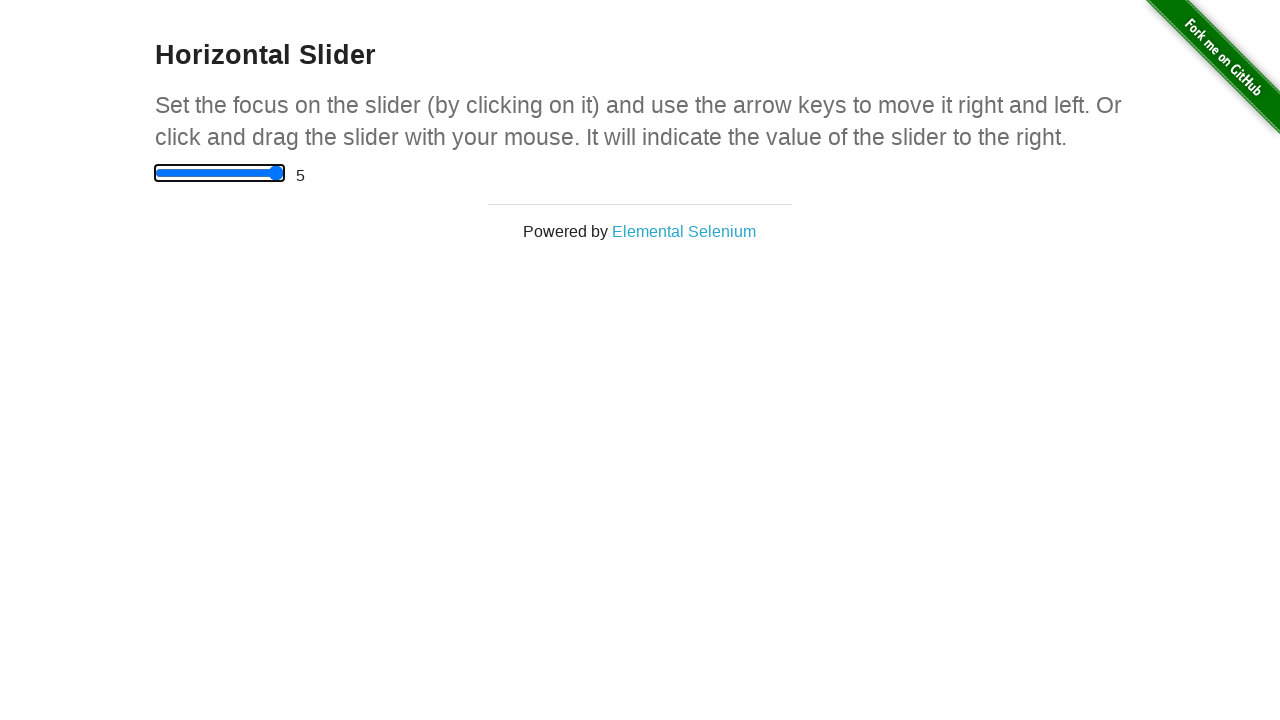

Reset slider to value '0' on internal:role=slider
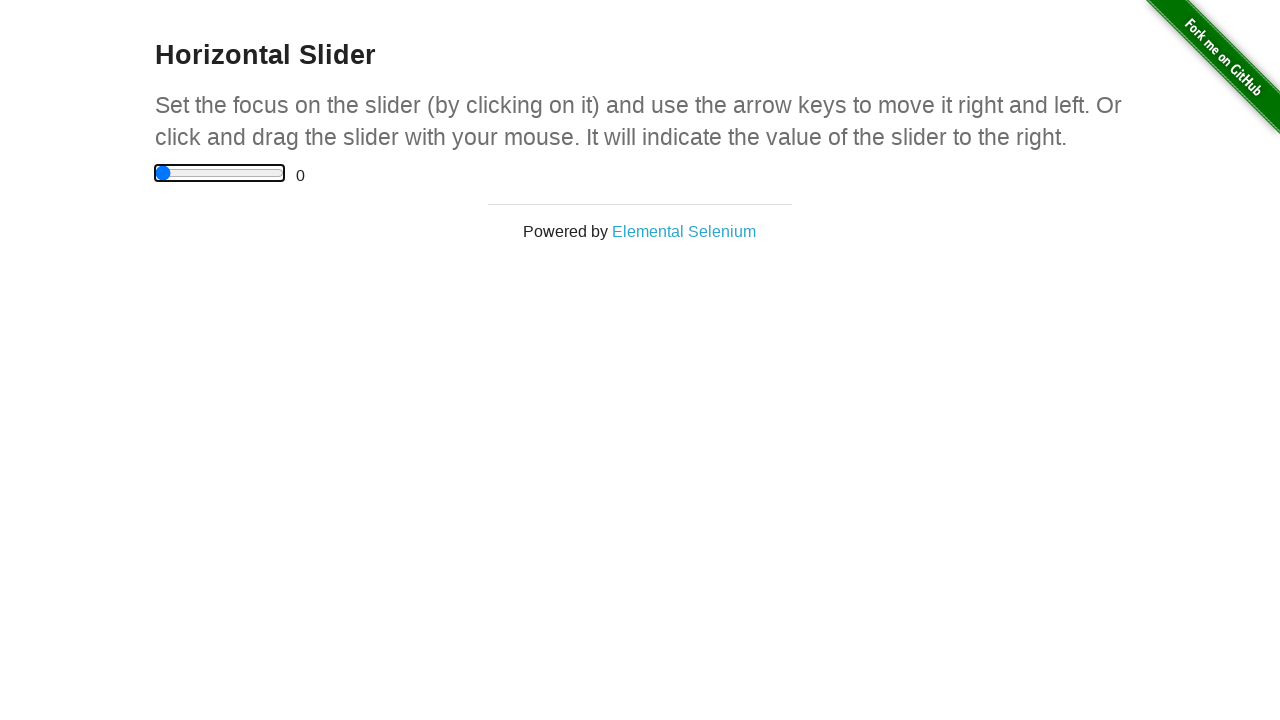

Pressed ArrowRight key to increase slider value on internal:role=slider
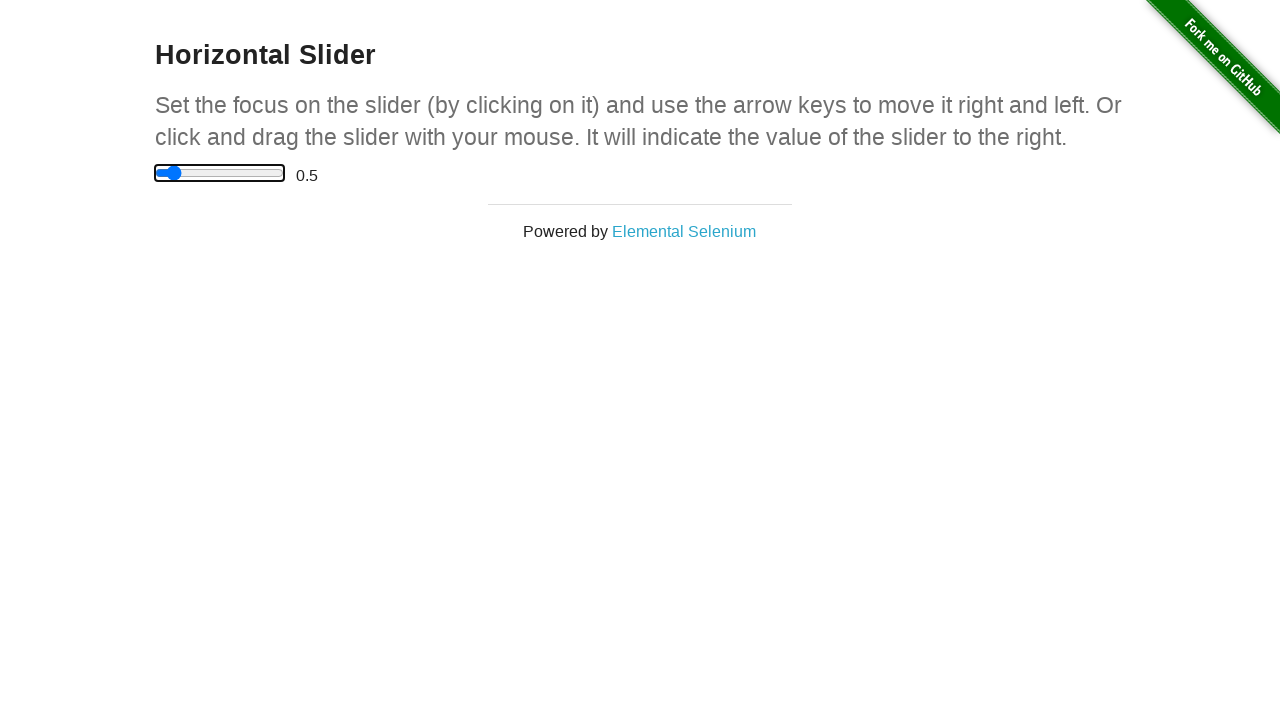

Pressed ArrowRight key to increase slider value on internal:role=slider
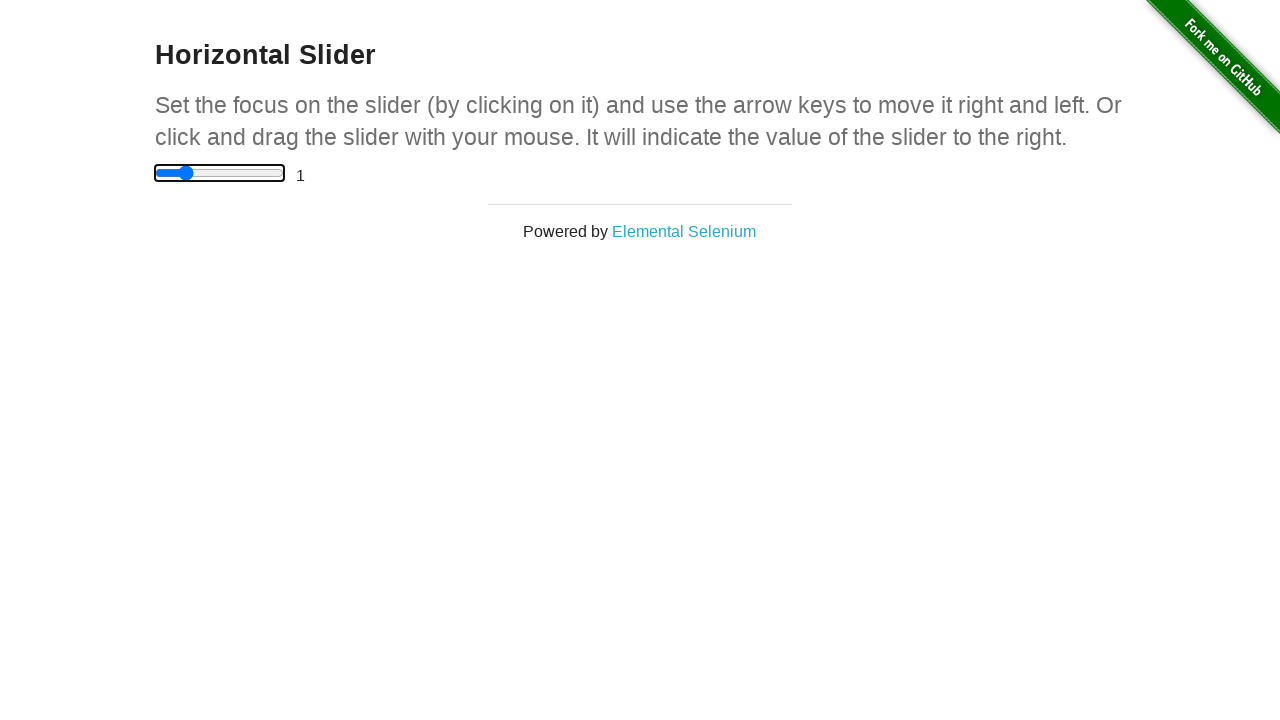

Pressed ArrowRight key to increase slider value on internal:role=slider
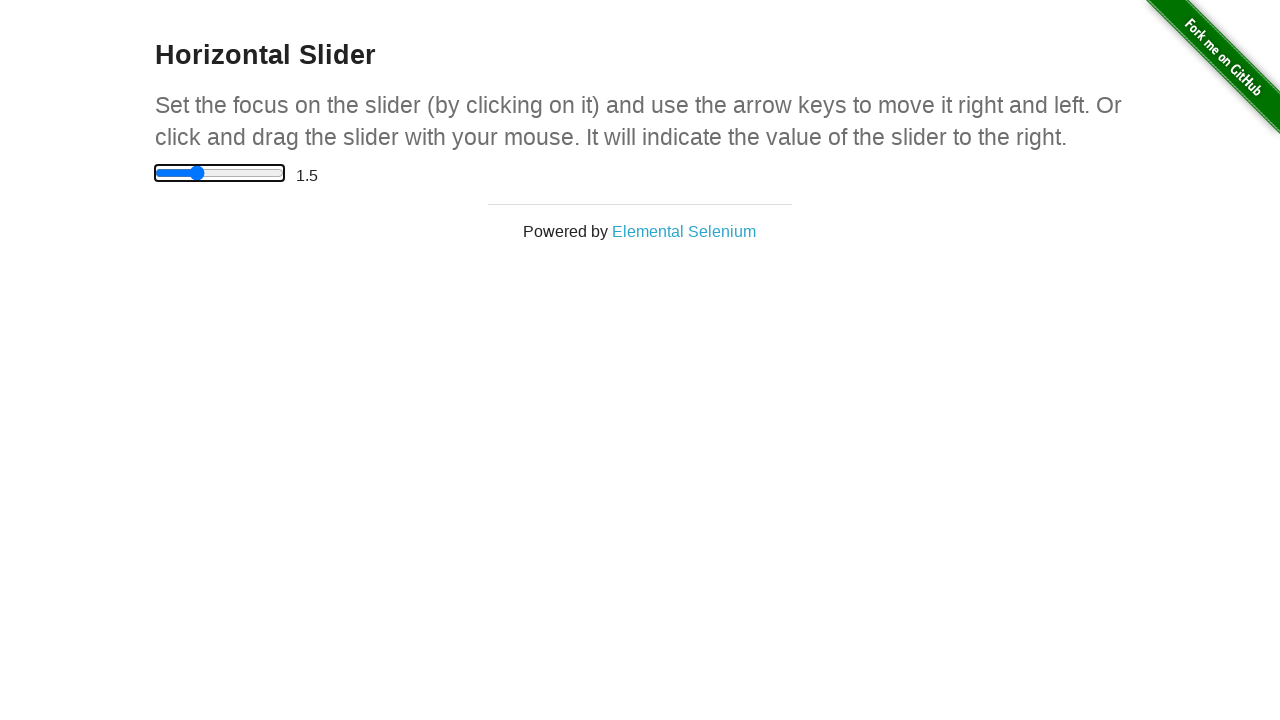

Pressed ArrowRight key to increase slider value on internal:role=slider
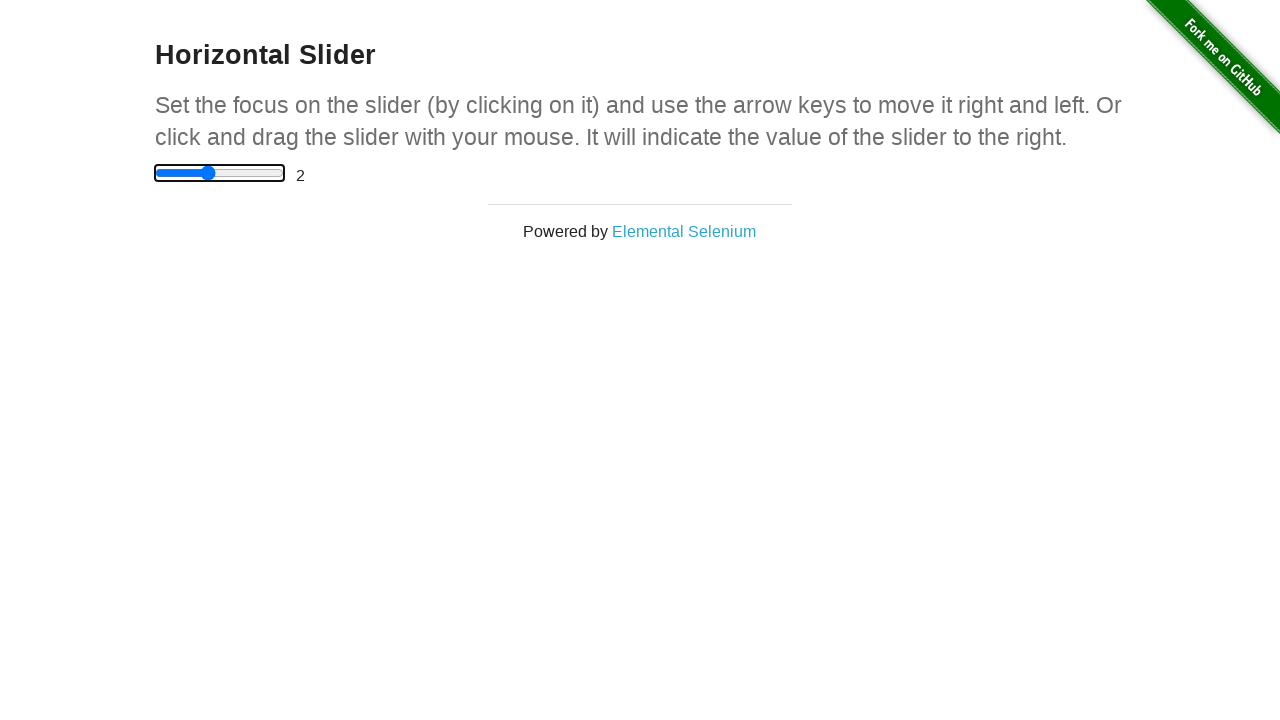

Pressed ArrowRight key to increase slider value on internal:role=slider
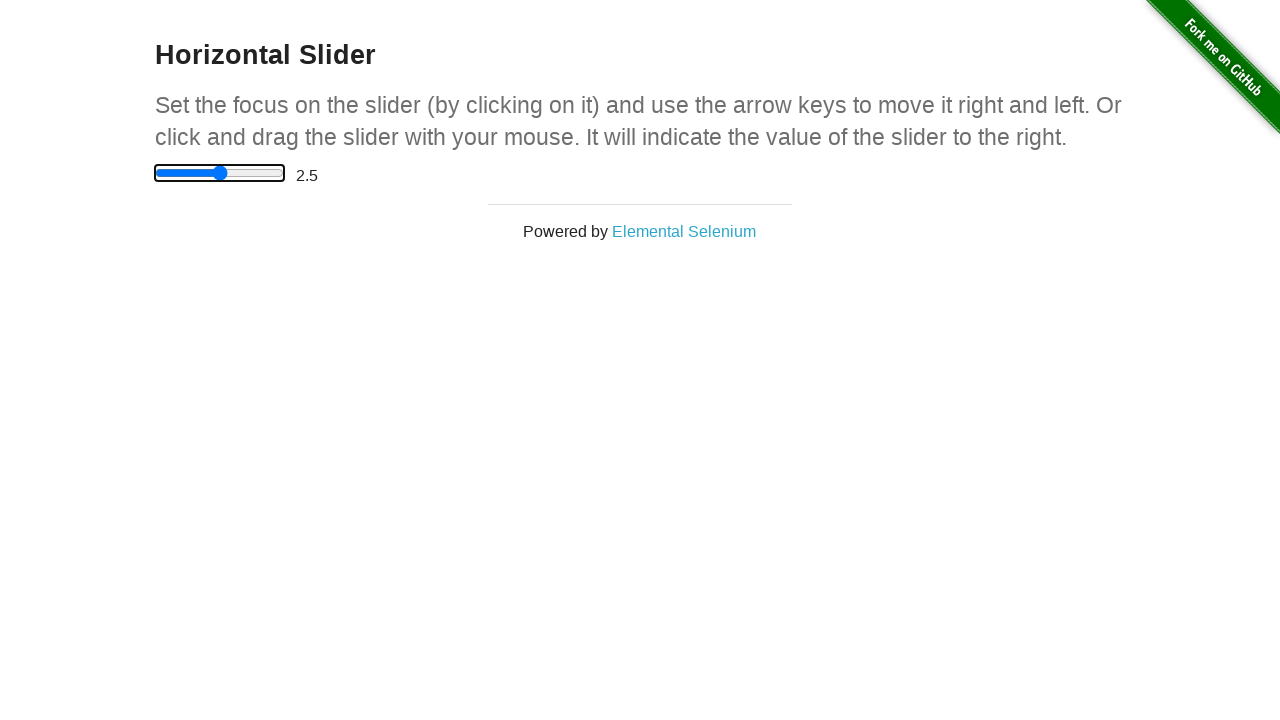

Retrieved displayed value after right arrow presses: '2.5'
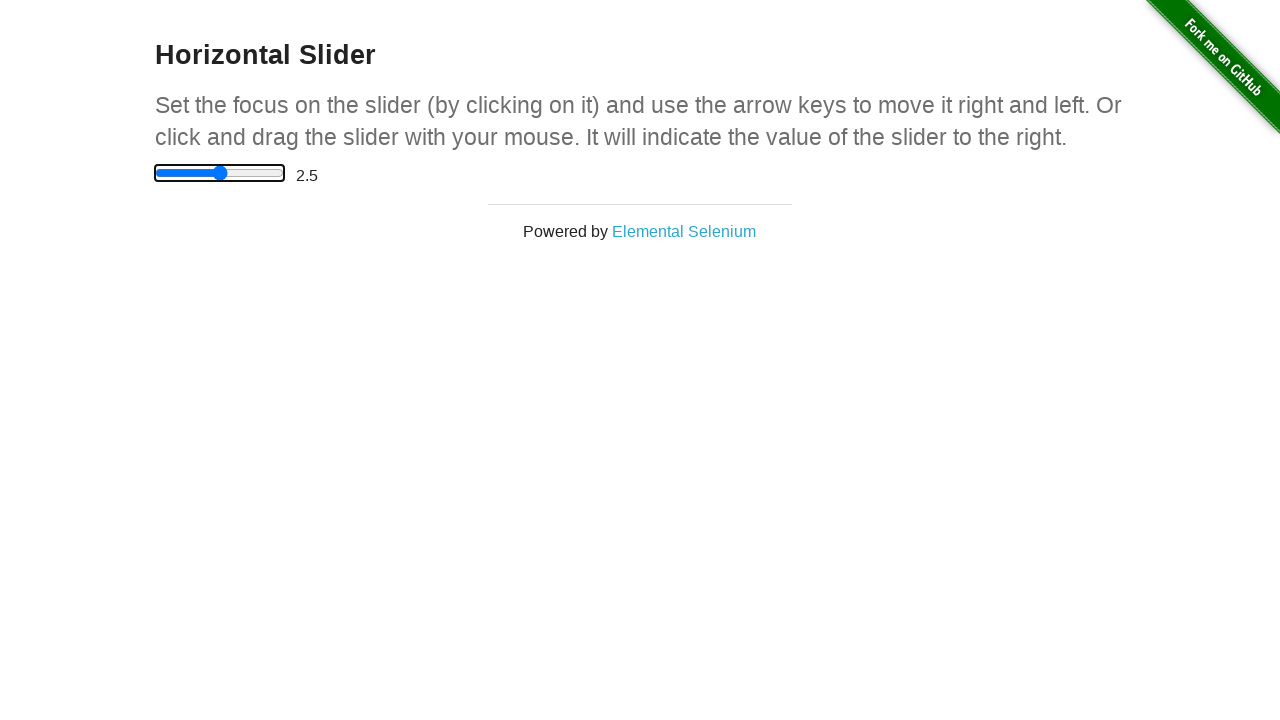

Verified slider value is '2.5' after 5 right arrow presses
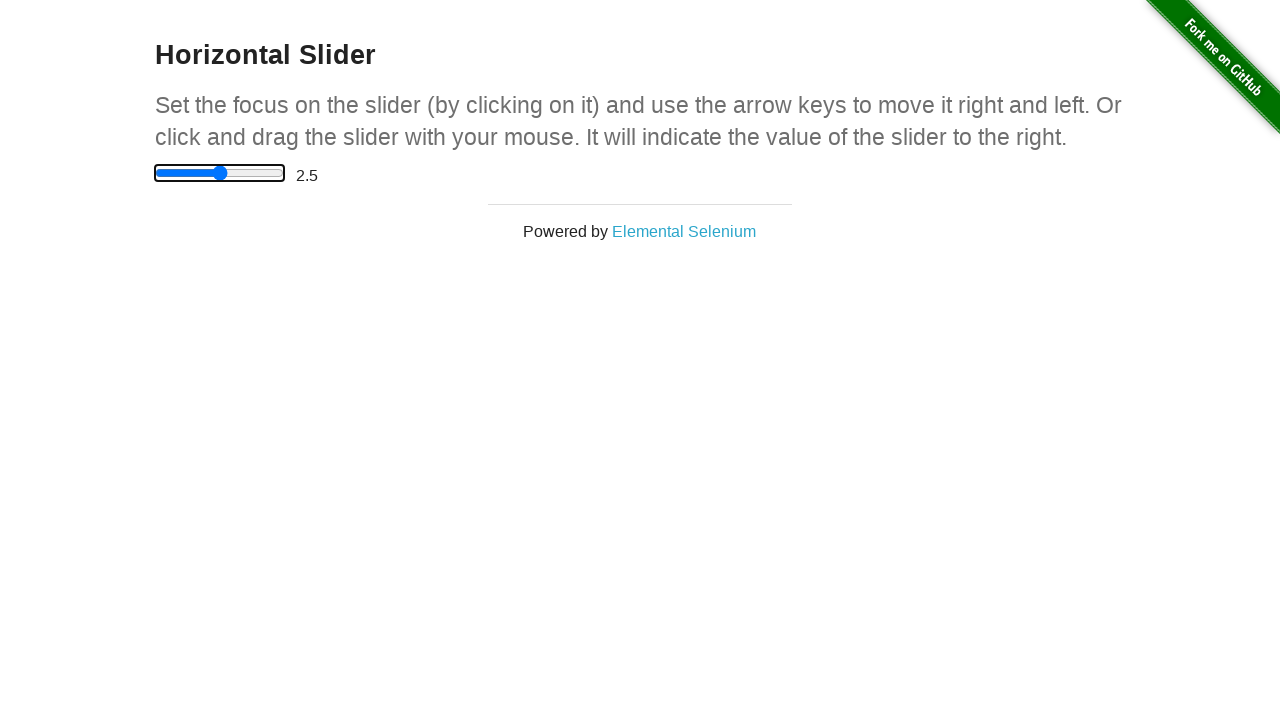

Pressed ArrowLeft key to decrease slider value on internal:role=slider
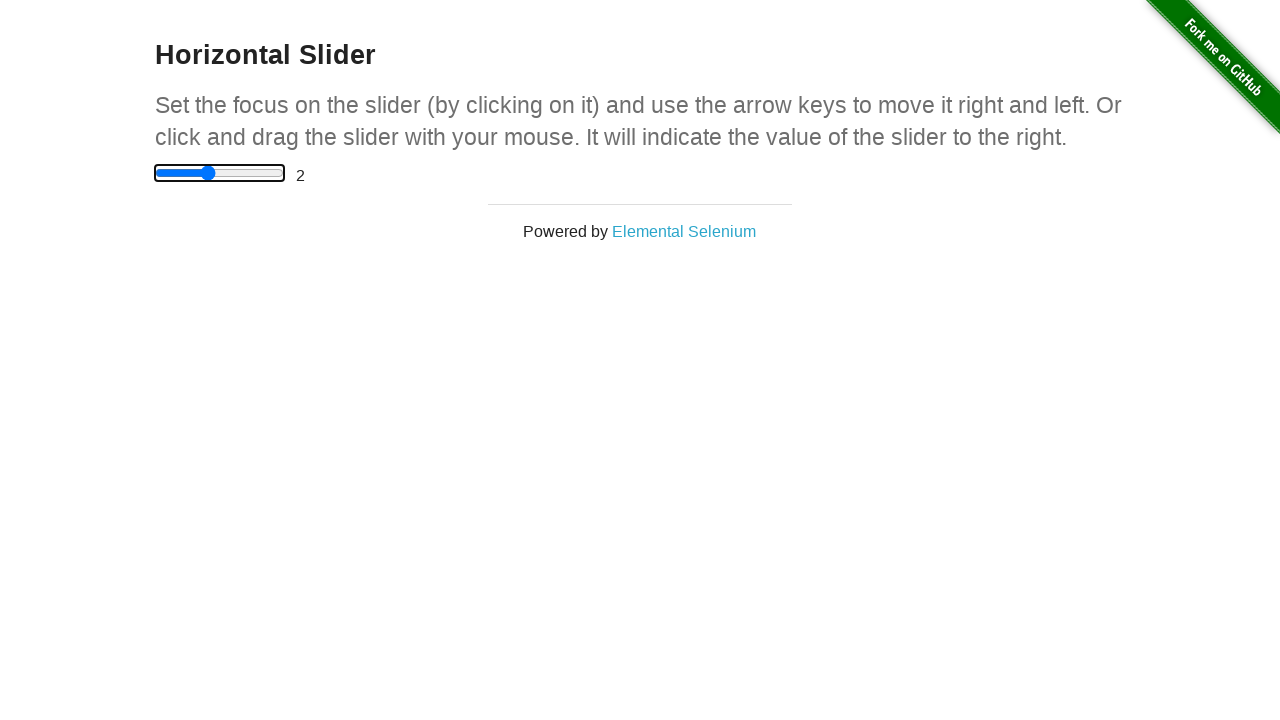

Pressed ArrowLeft key to decrease slider value on internal:role=slider
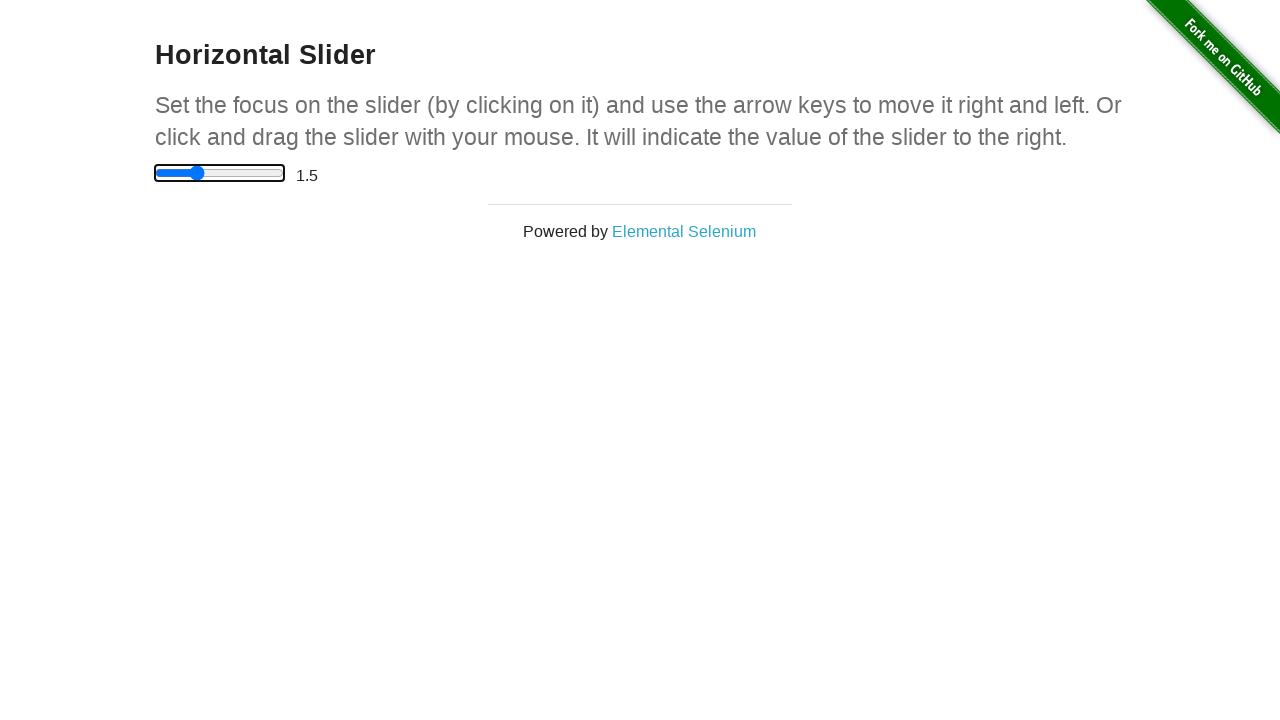

Retrieved displayed value after left arrow presses: '1.5'
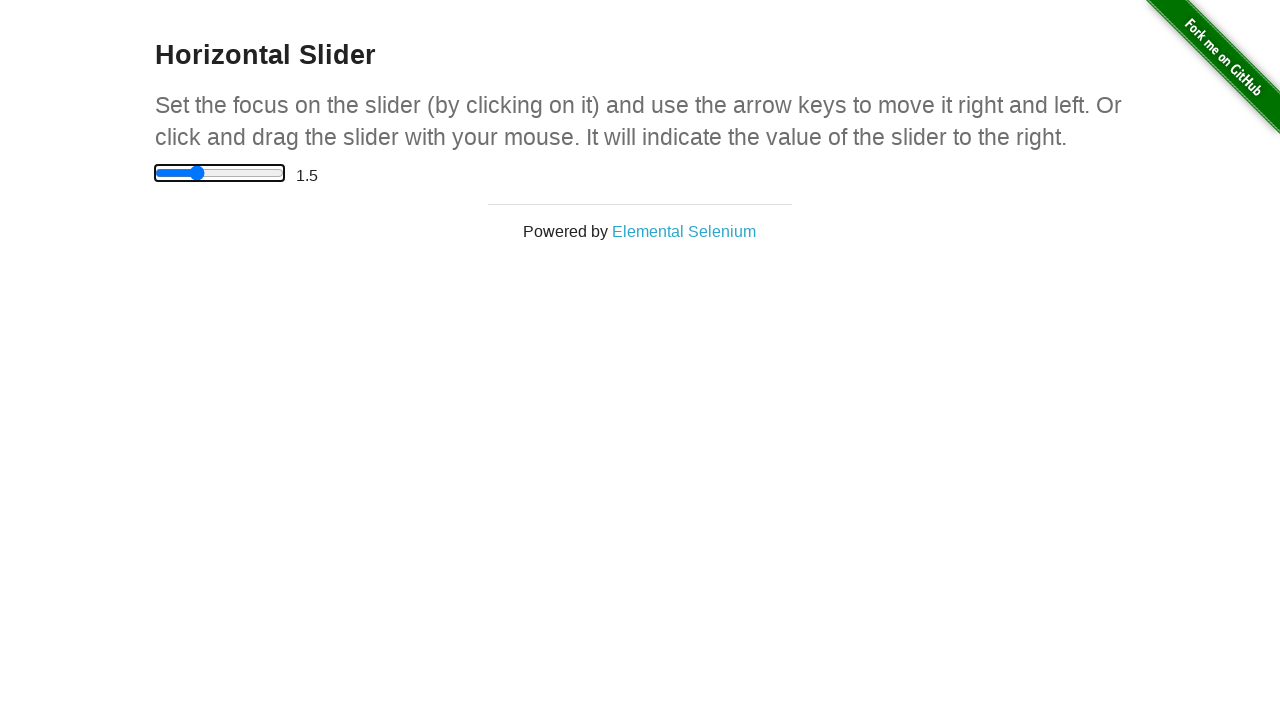

Verified slider value is '1.5' after 2 left arrow presses
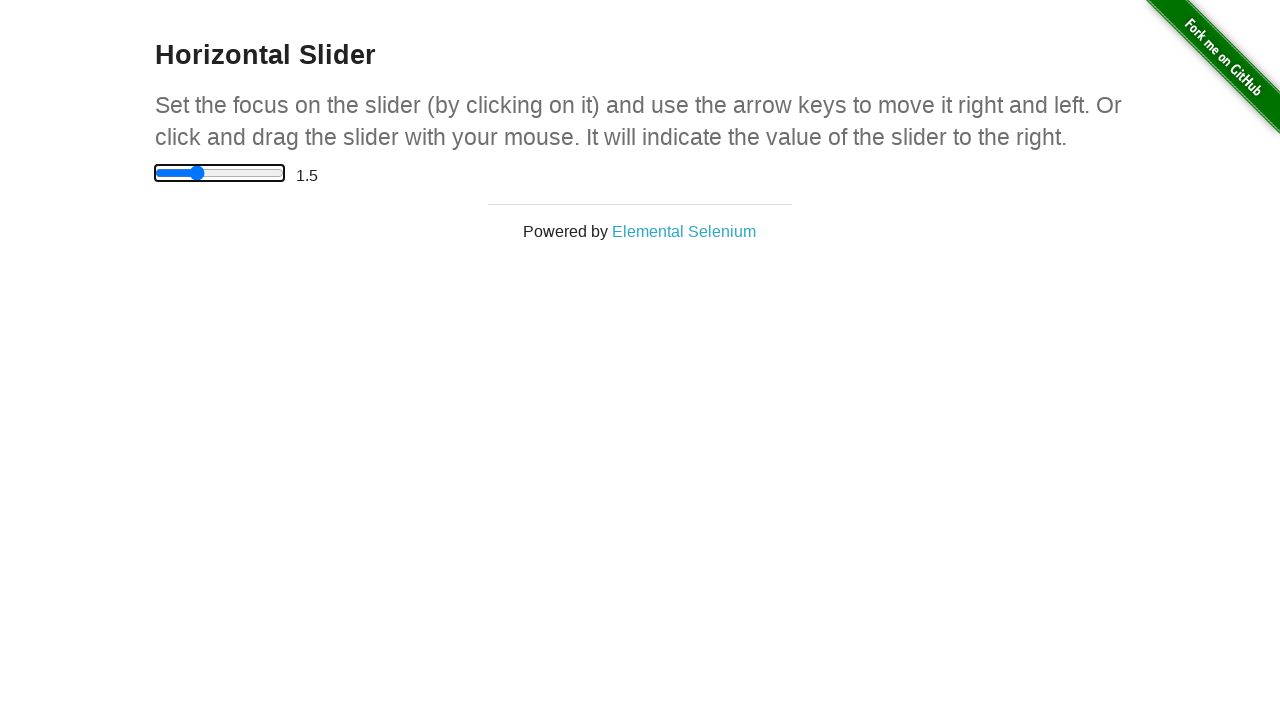

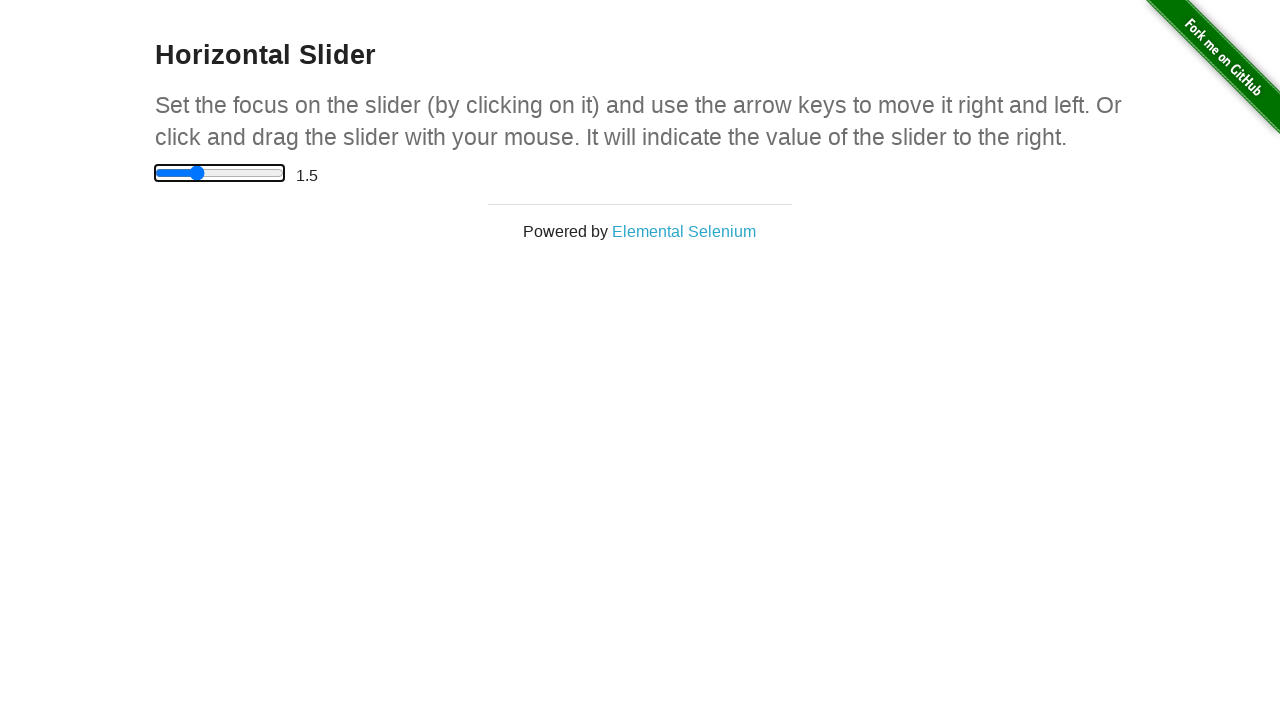